Automates playing the 2048 game by sending keyboard inputs in a pattern: alternating up, right, up, right, up, right, up, right, up, left repeatedly.

Starting URL: https://play2048.co

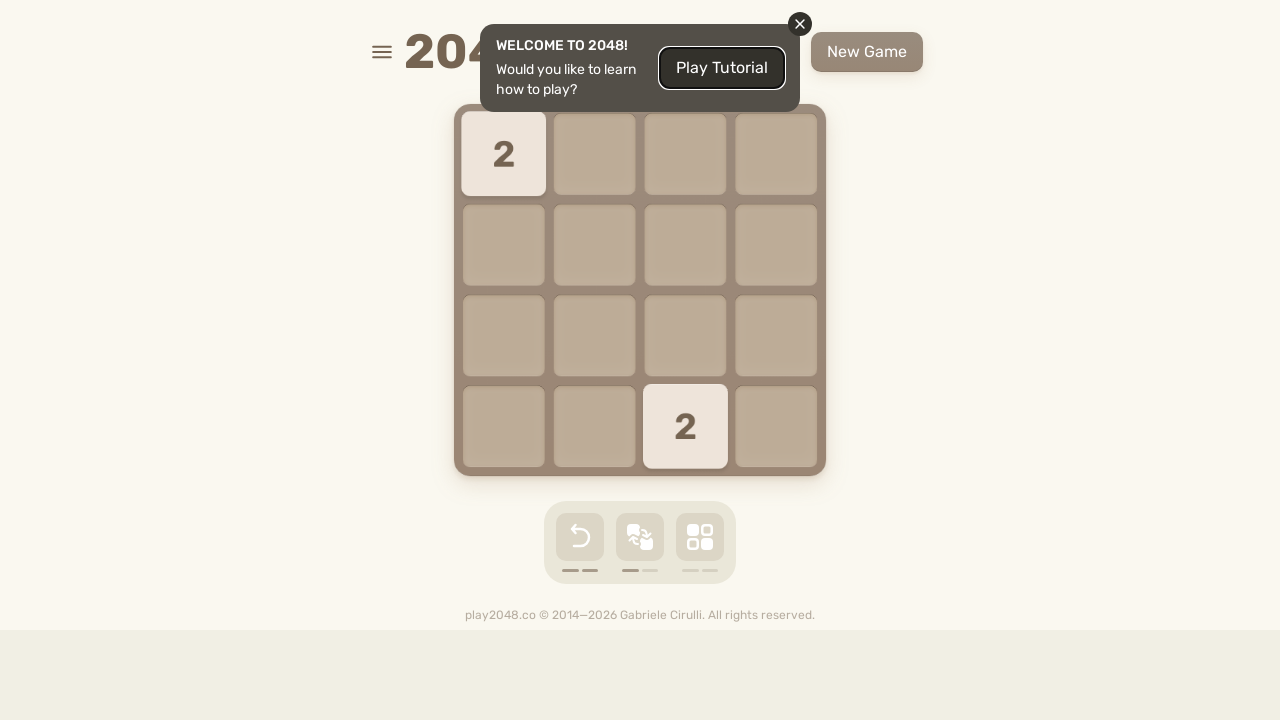

Navigated to 2048 game at https://play2048.co
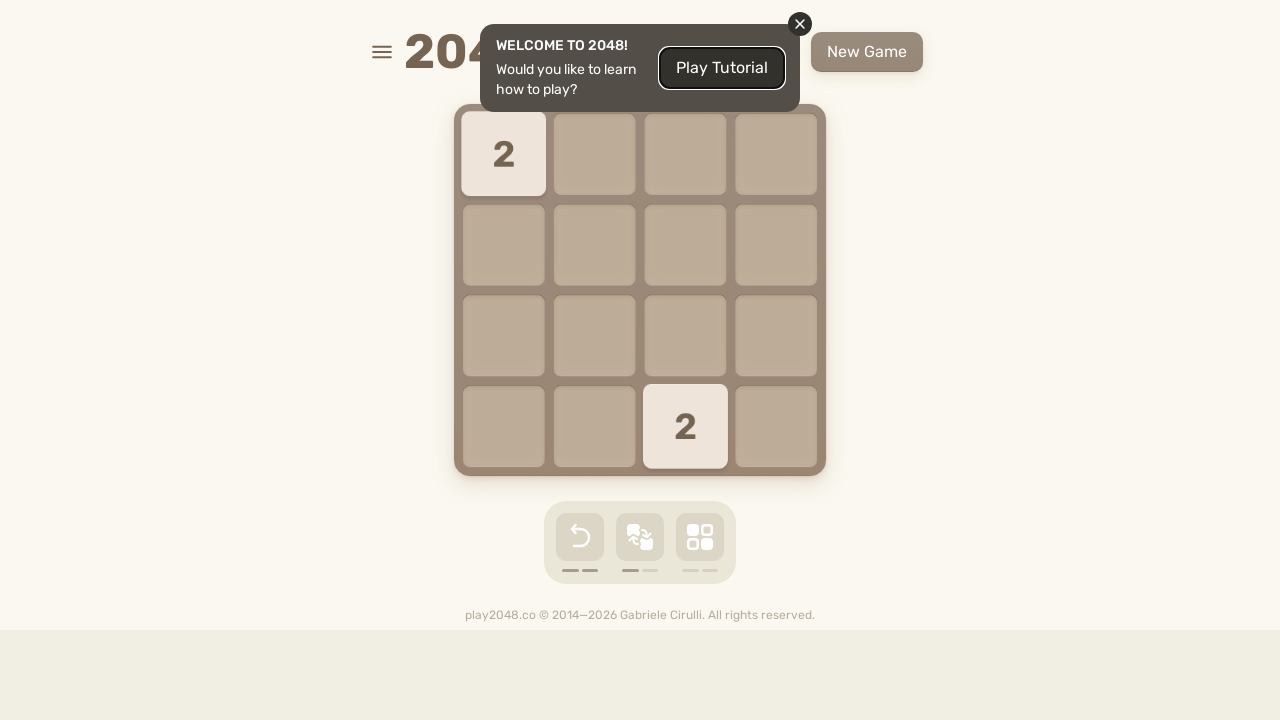

Located html element for sending keyboard inputs
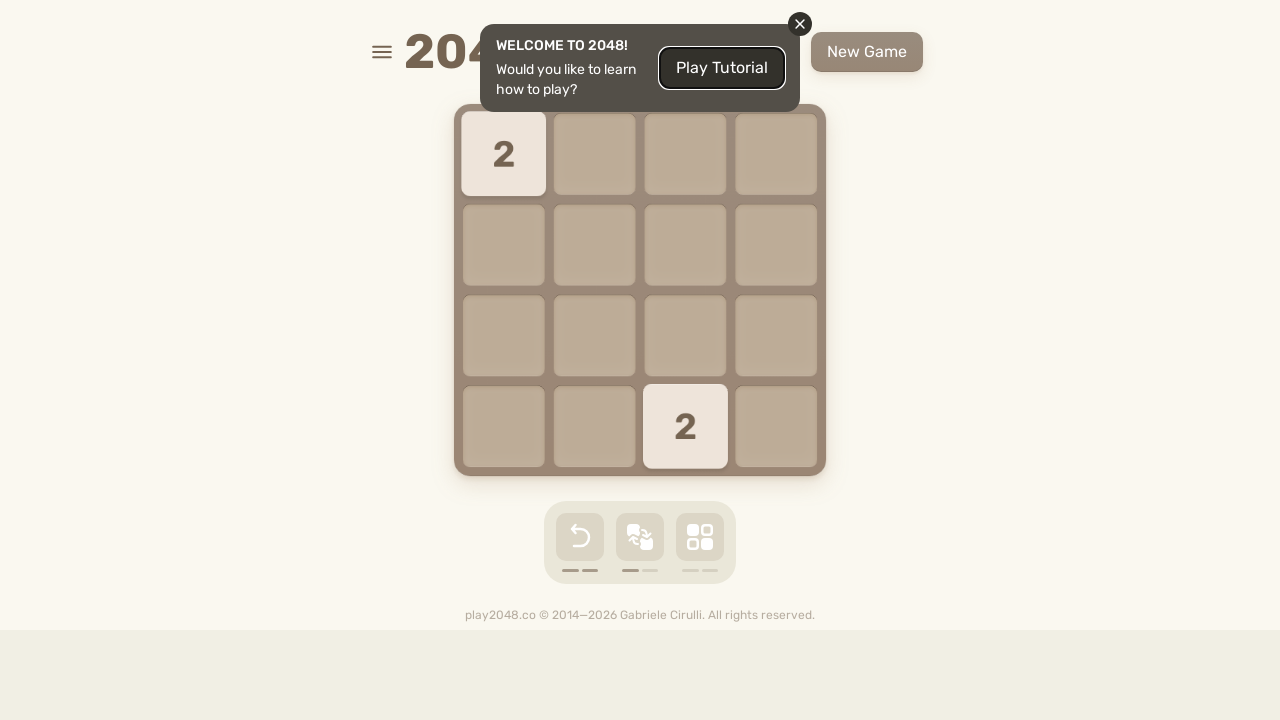

Pressed ArrowUp (iteration 1) on html
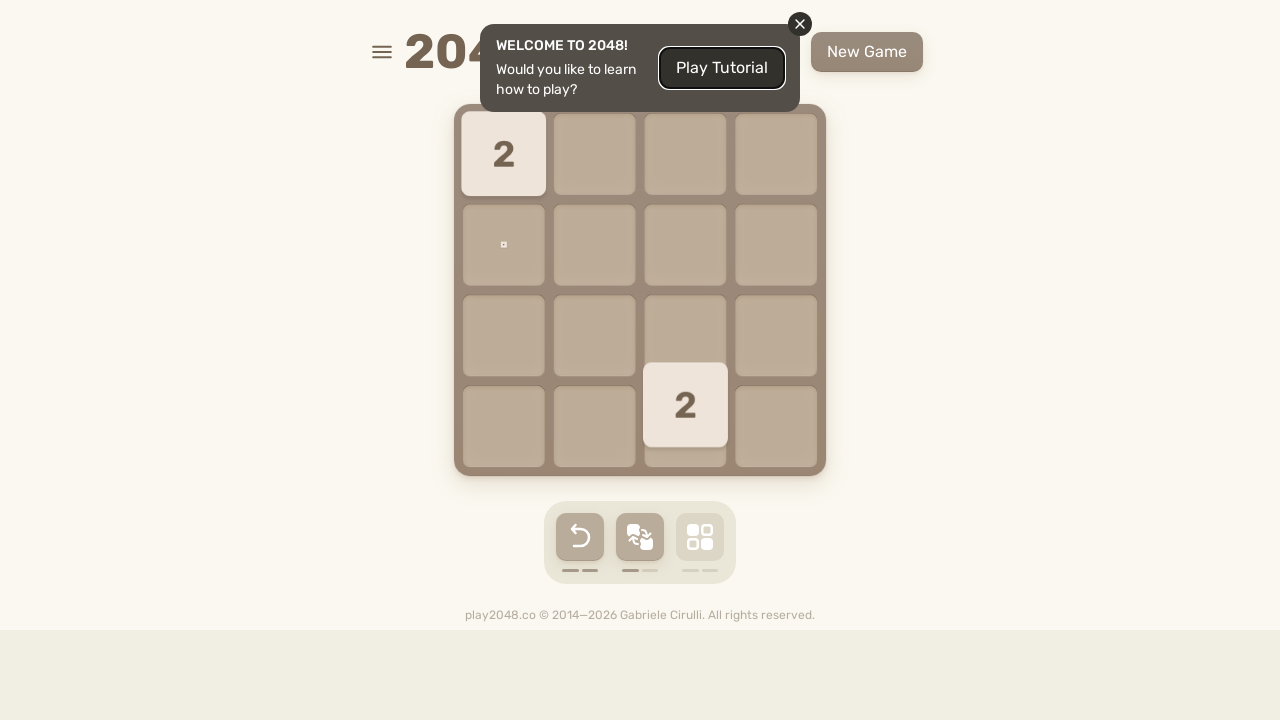

Waited 500ms before next move
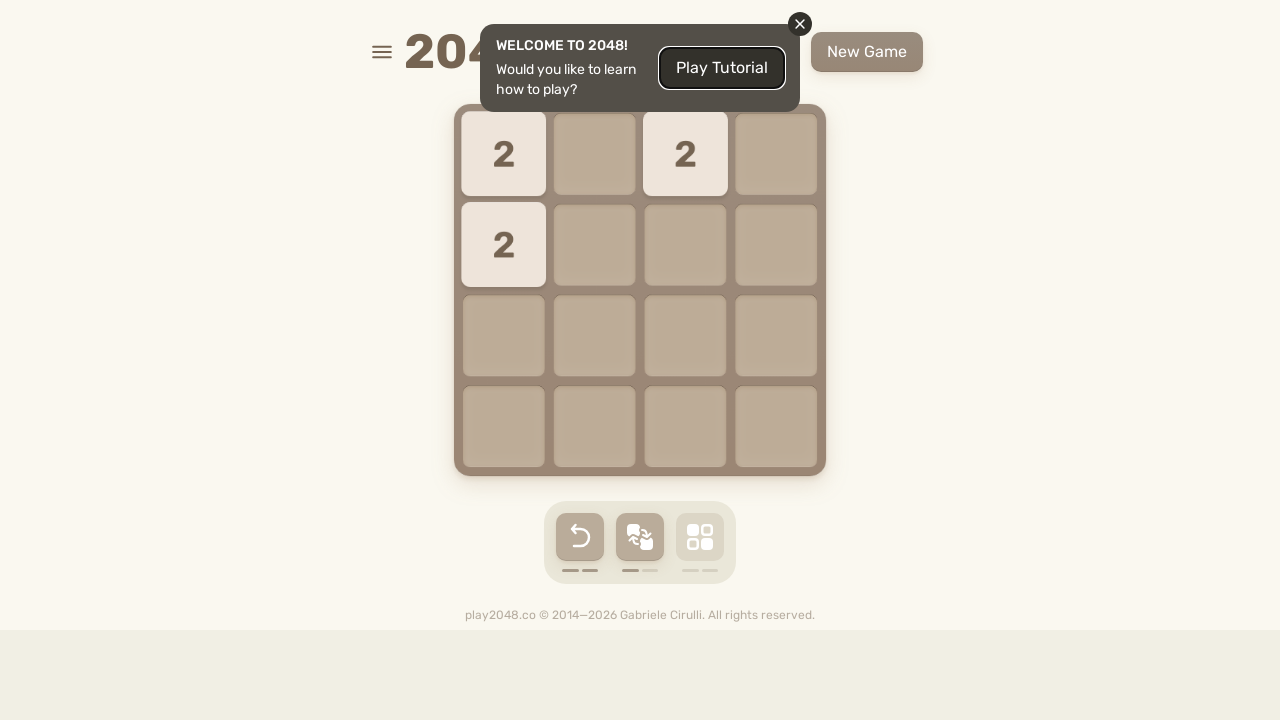

Pressed ArrowRight (iteration 2) on html
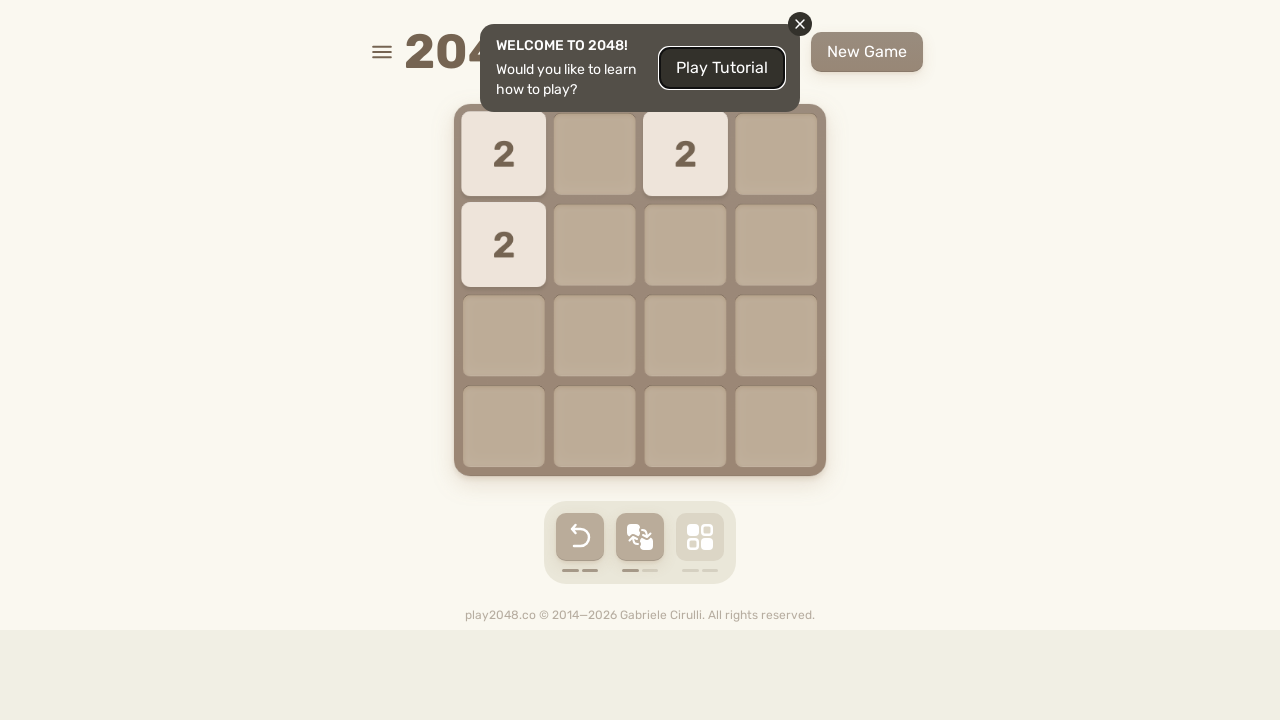

Waited 500ms before next move
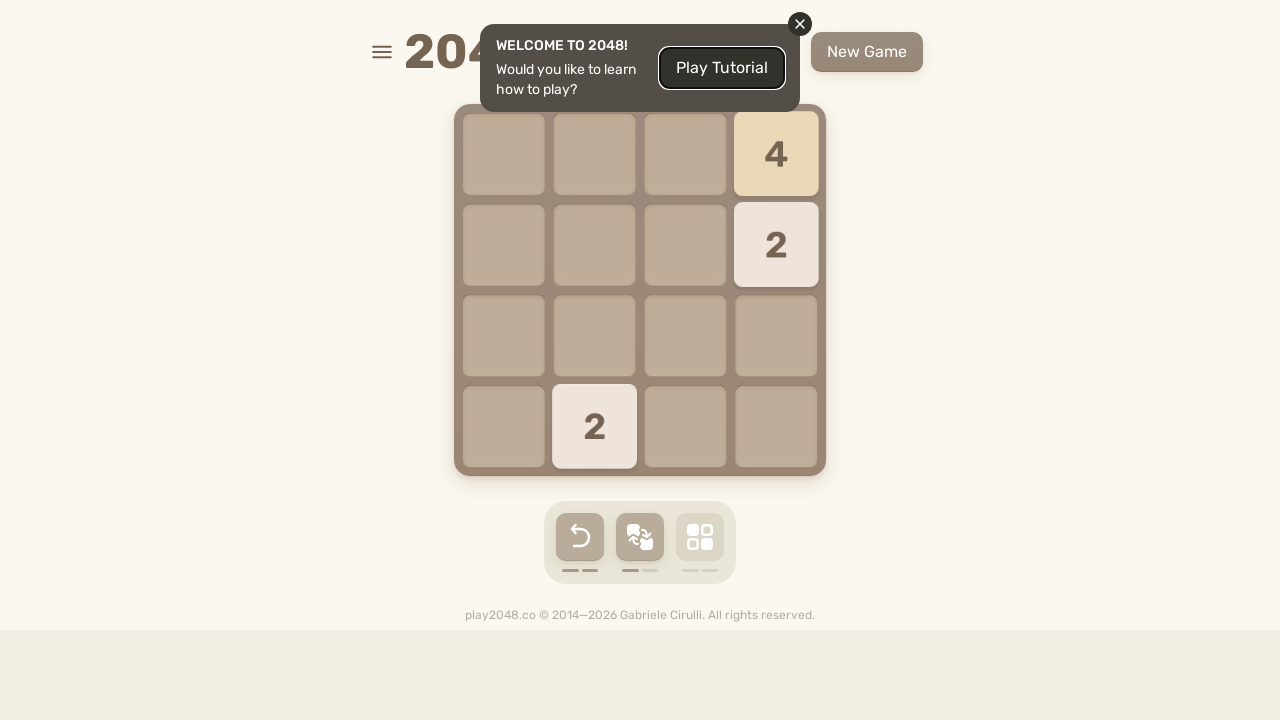

Pressed ArrowUp (iteration 3) on html
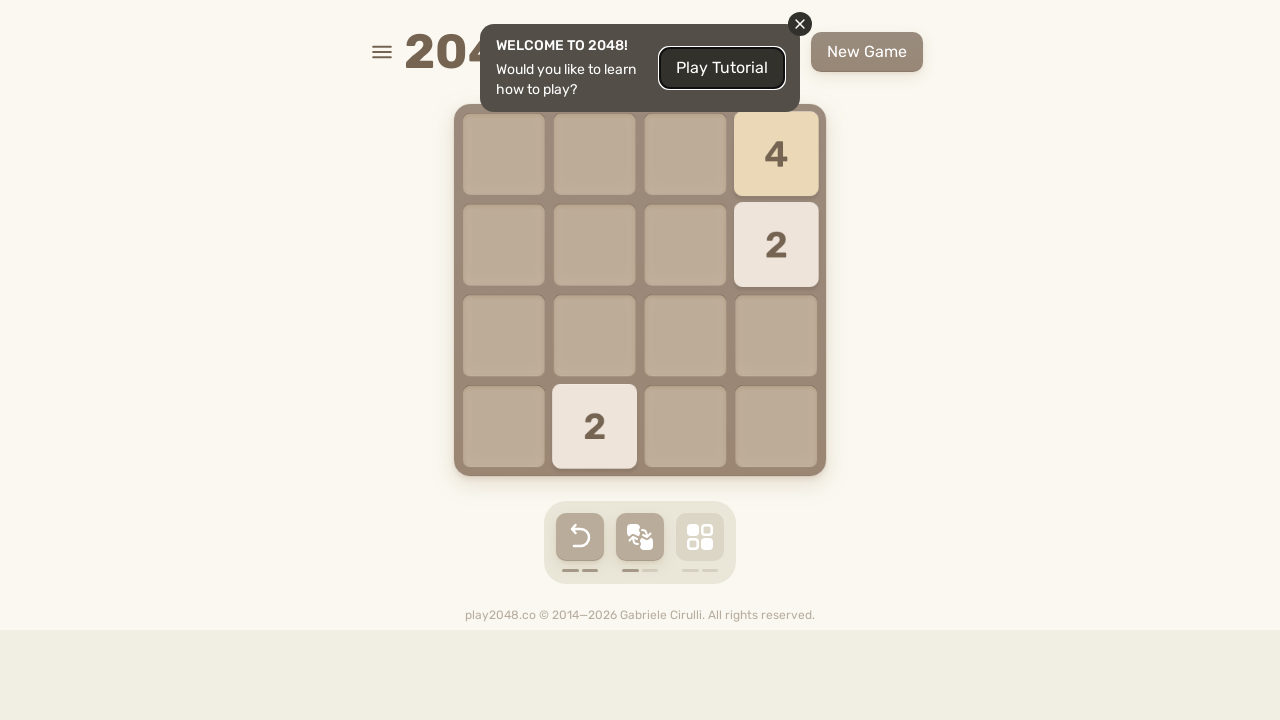

Waited 500ms before next move
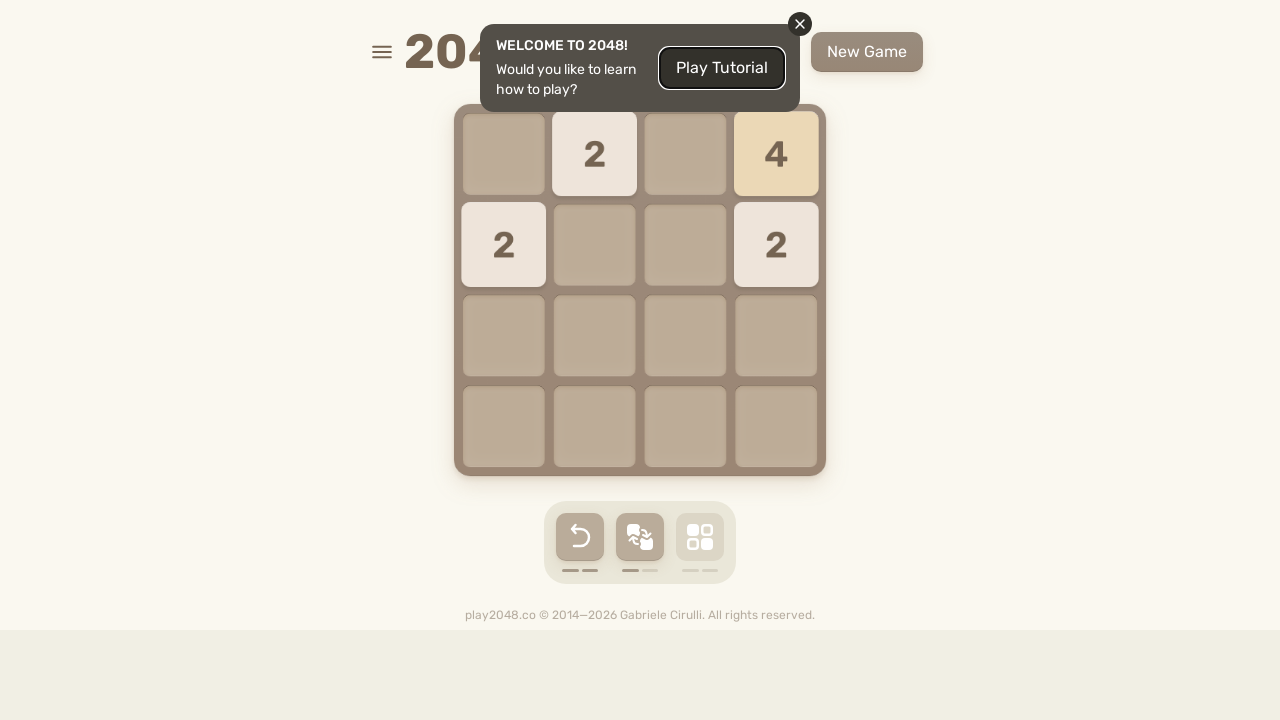

Pressed ArrowRight (iteration 4) on html
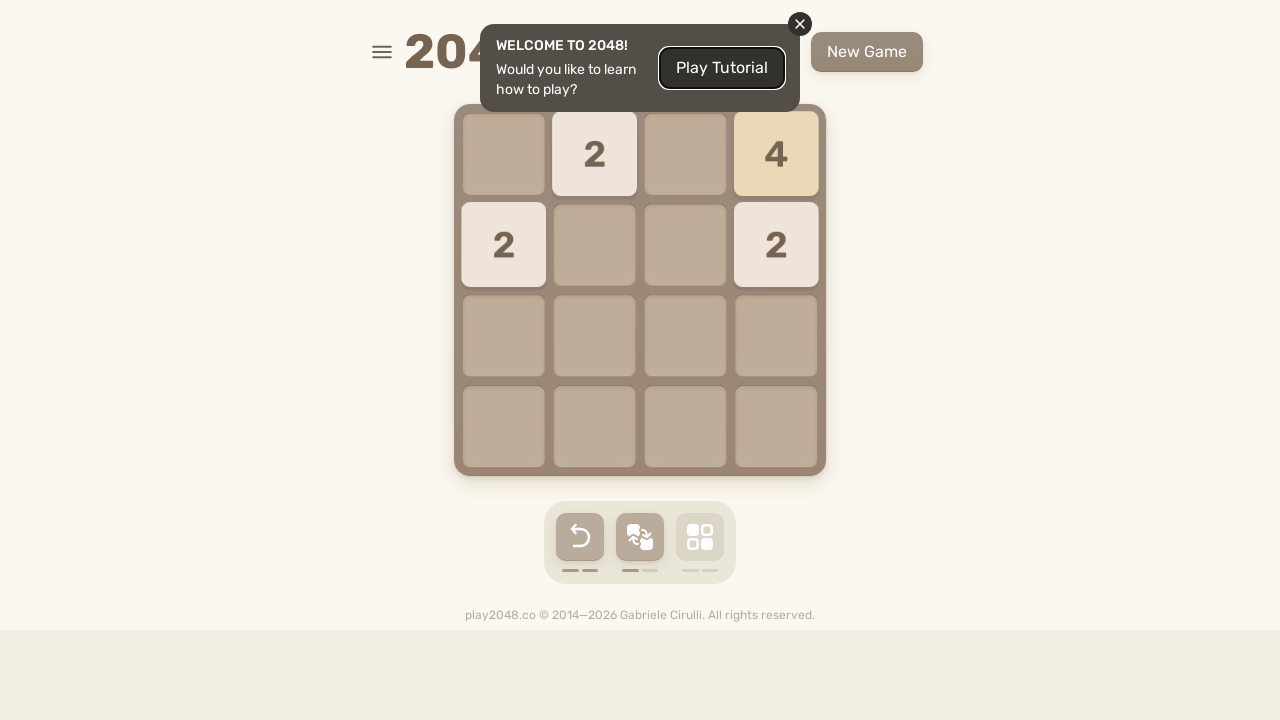

Waited 500ms before next move
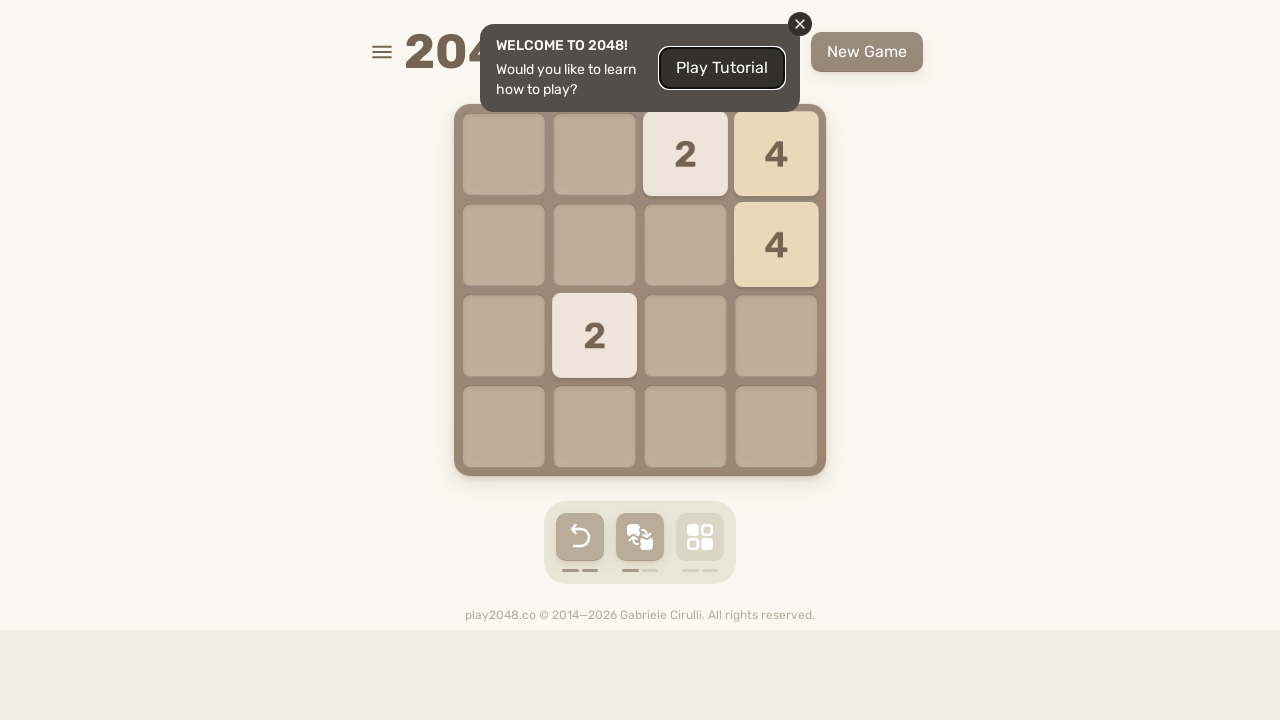

Pressed ArrowUp (iteration 5) on html
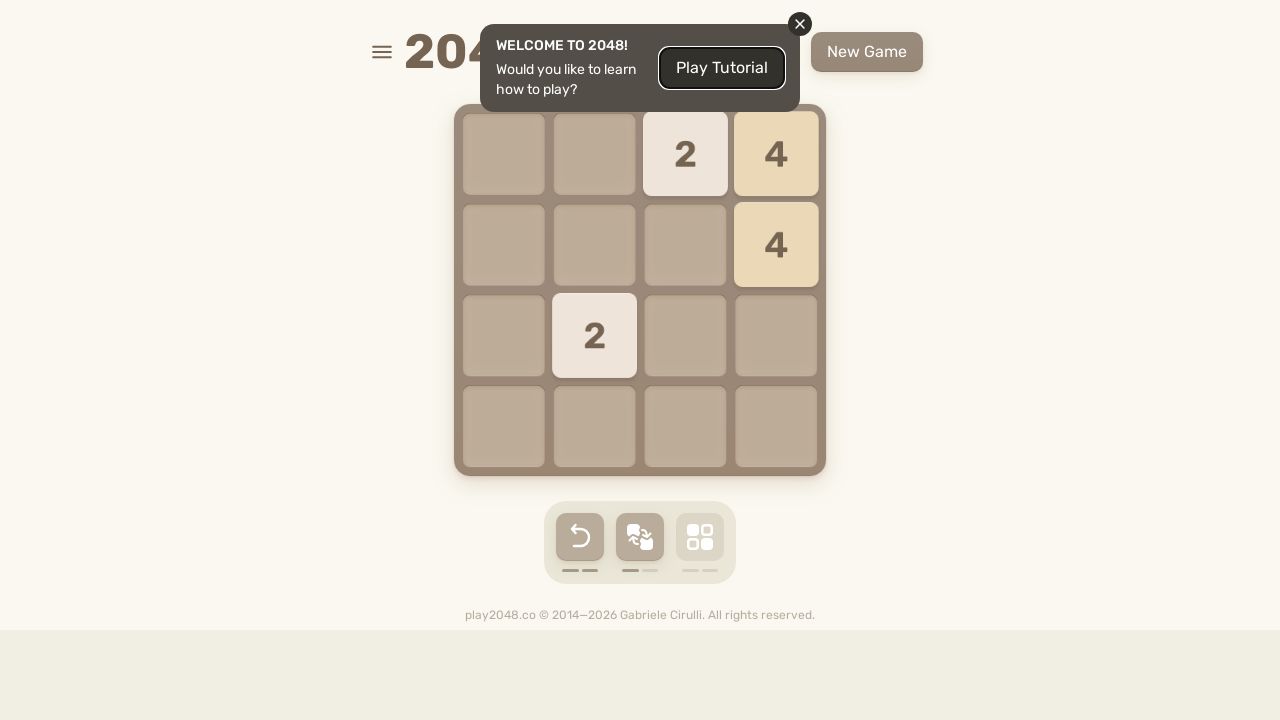

Waited 500ms before next move
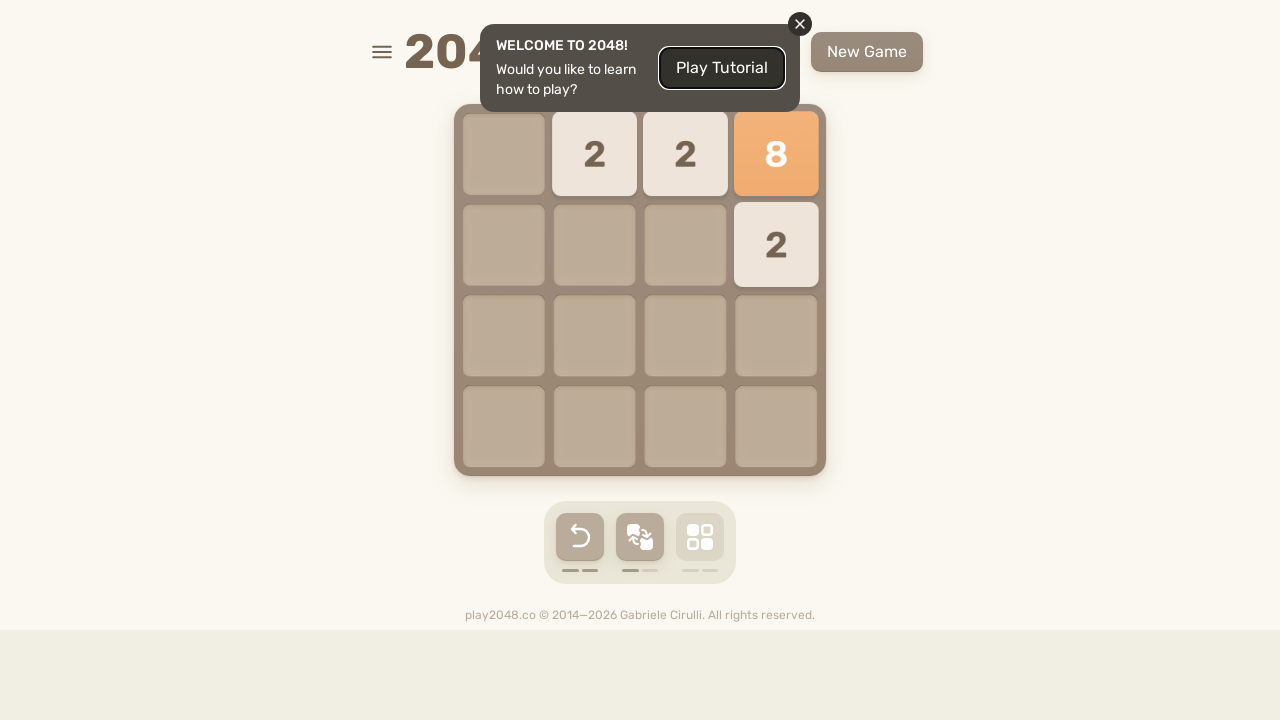

Pressed ArrowRight (iteration 6) on html
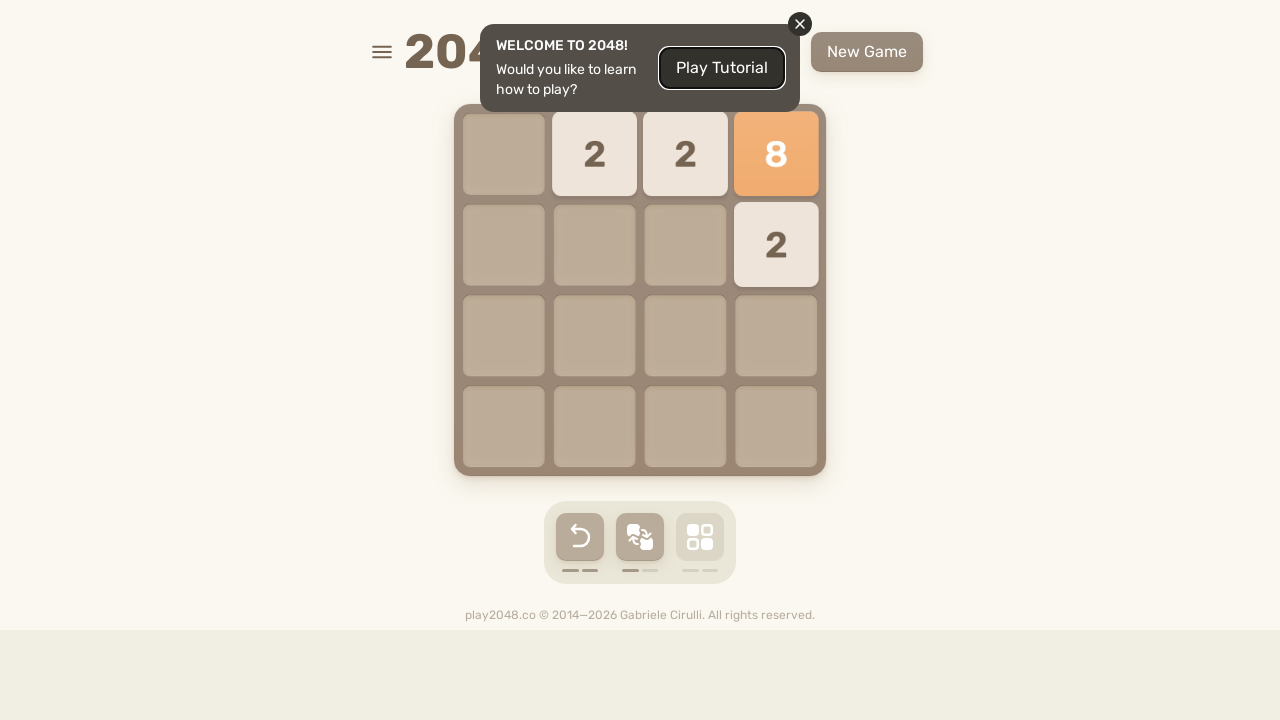

Waited 500ms before next move
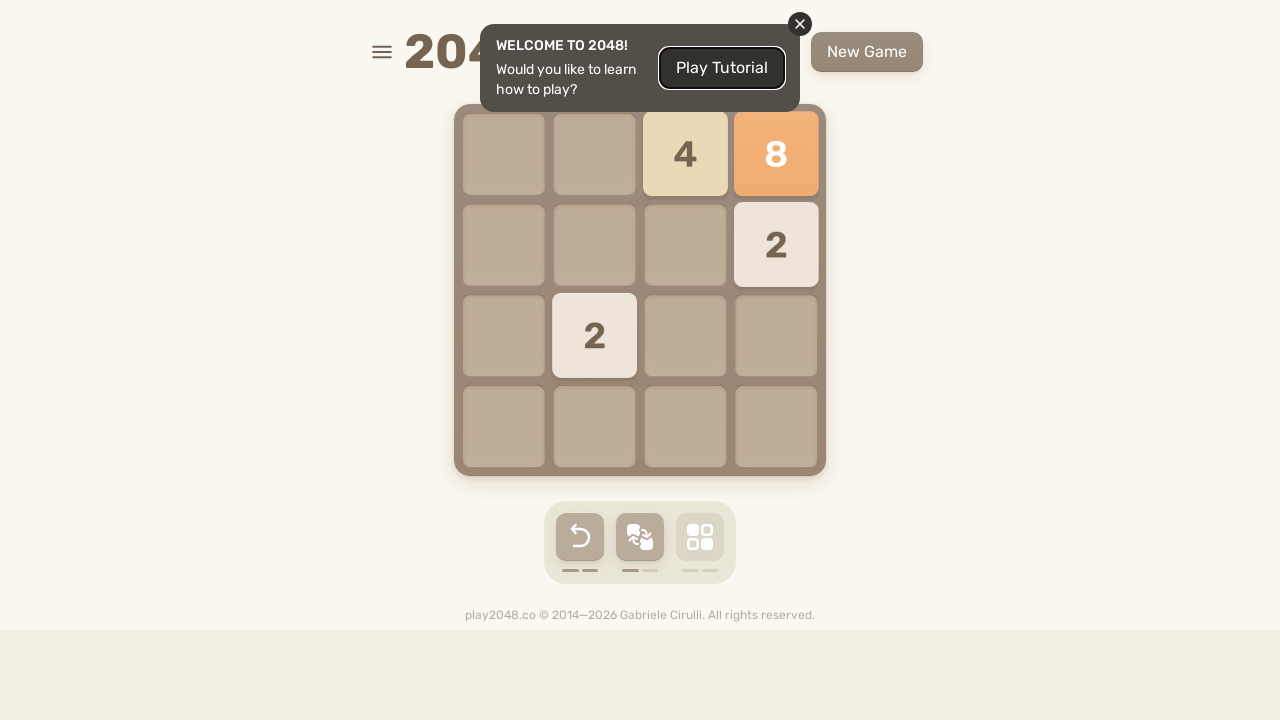

Pressed ArrowUp (iteration 7) on html
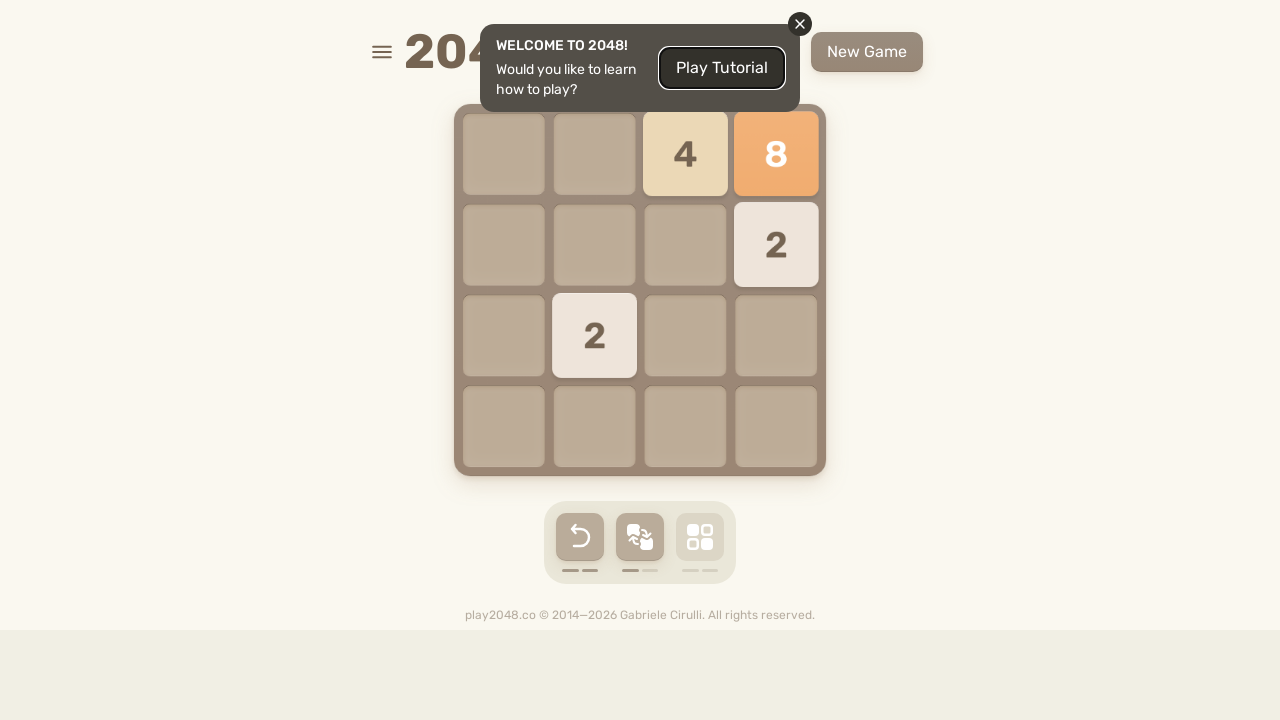

Waited 500ms before next move
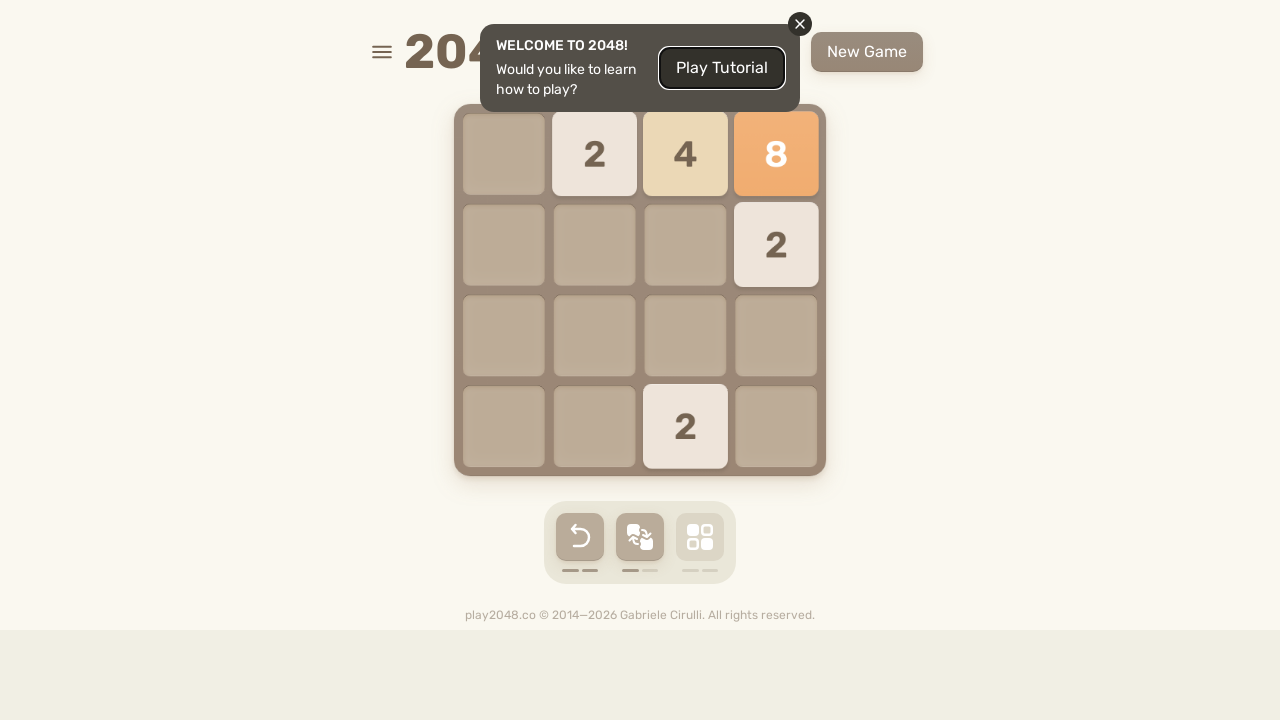

Pressed ArrowRight (iteration 8) on html
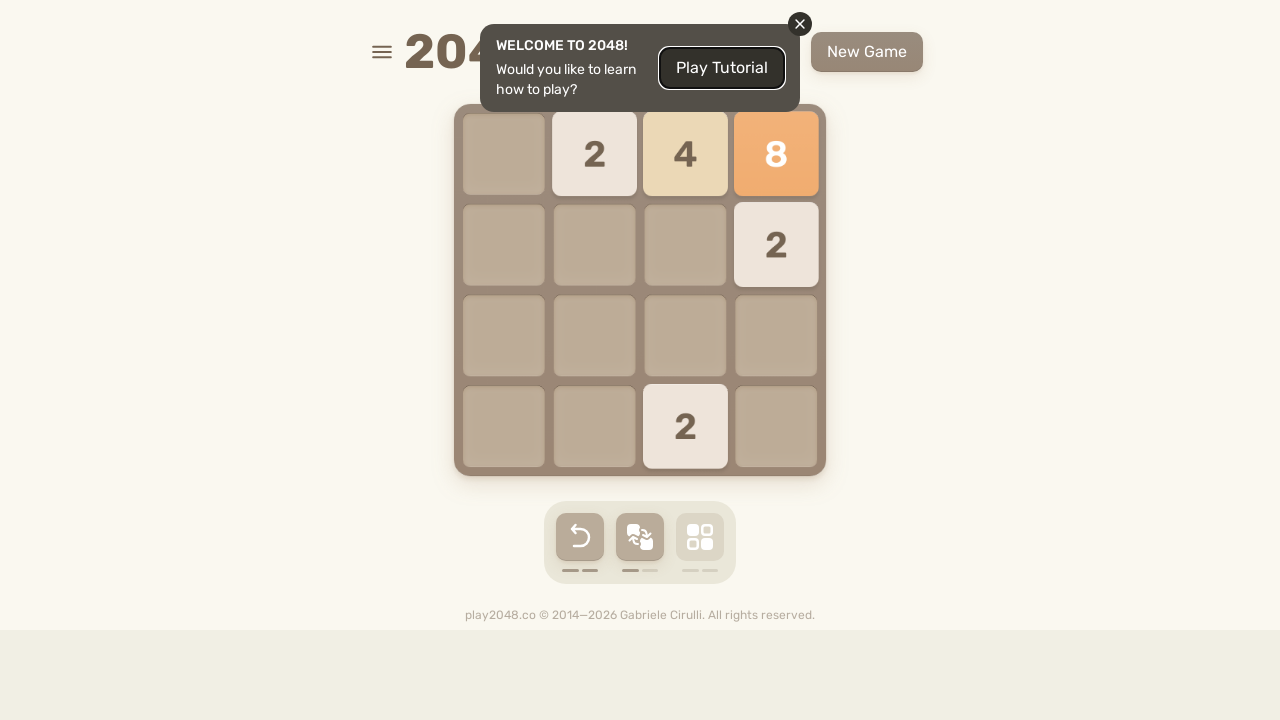

Waited 500ms before next move
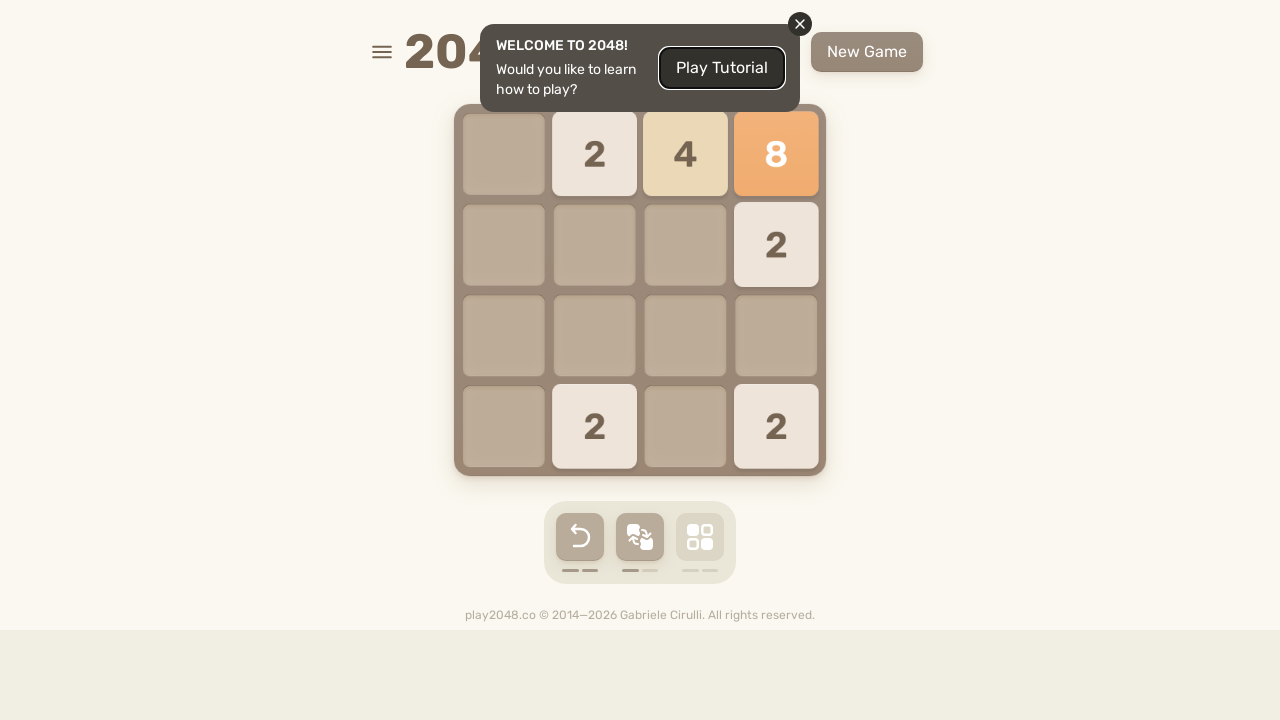

Pressed ArrowUp (iteration 9) on html
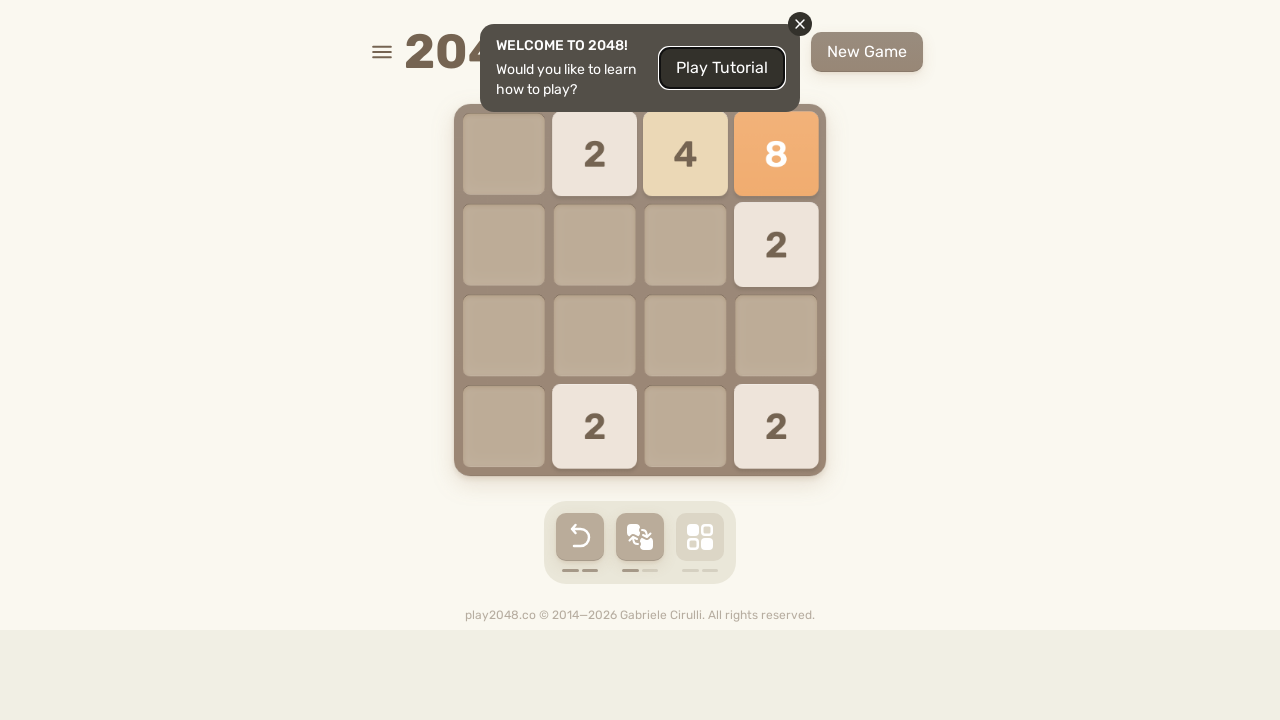

Waited 500ms before next move
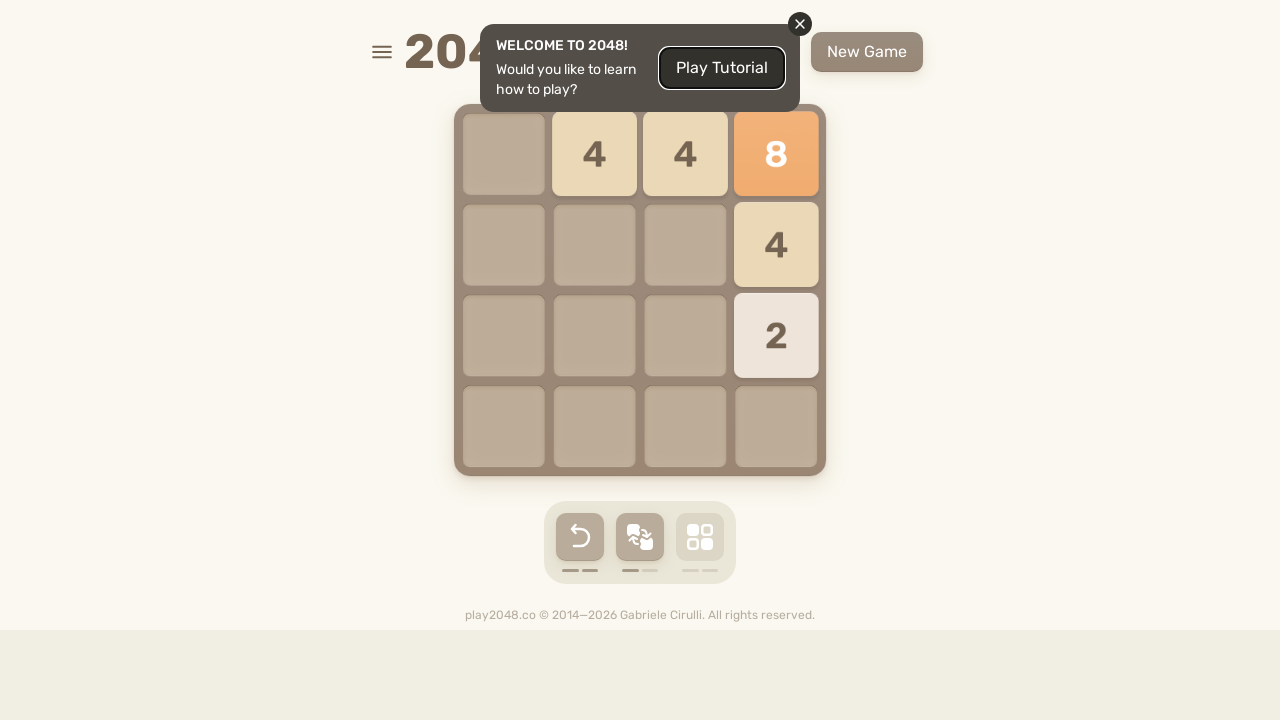

Pressed ArrowLeft (iteration 10) on html
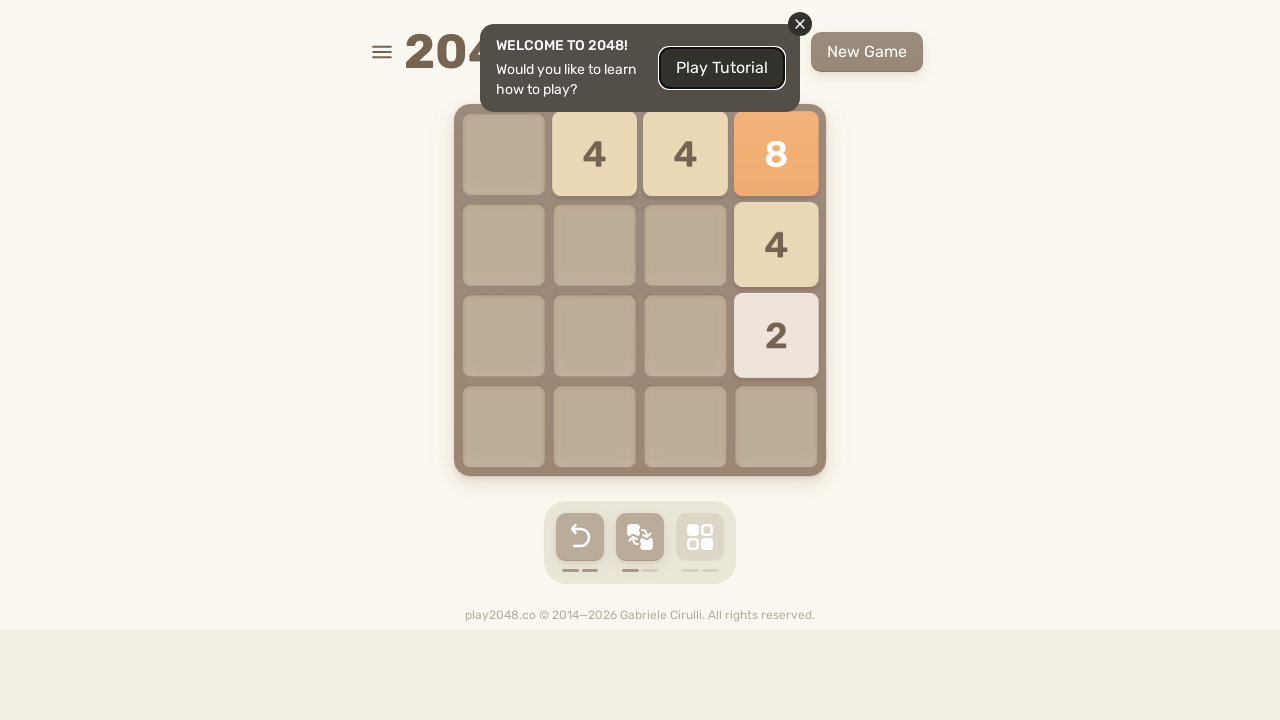

Waited 500ms before next move
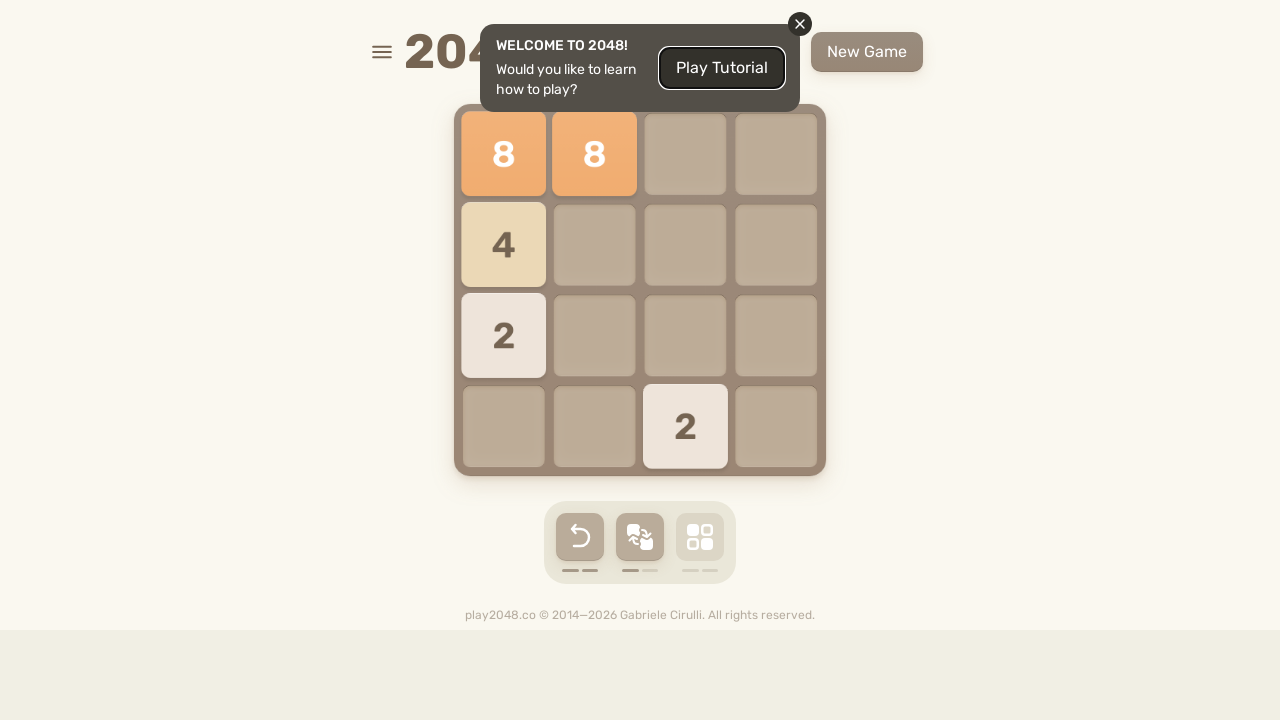

Pressed ArrowUp (iteration 11) on html
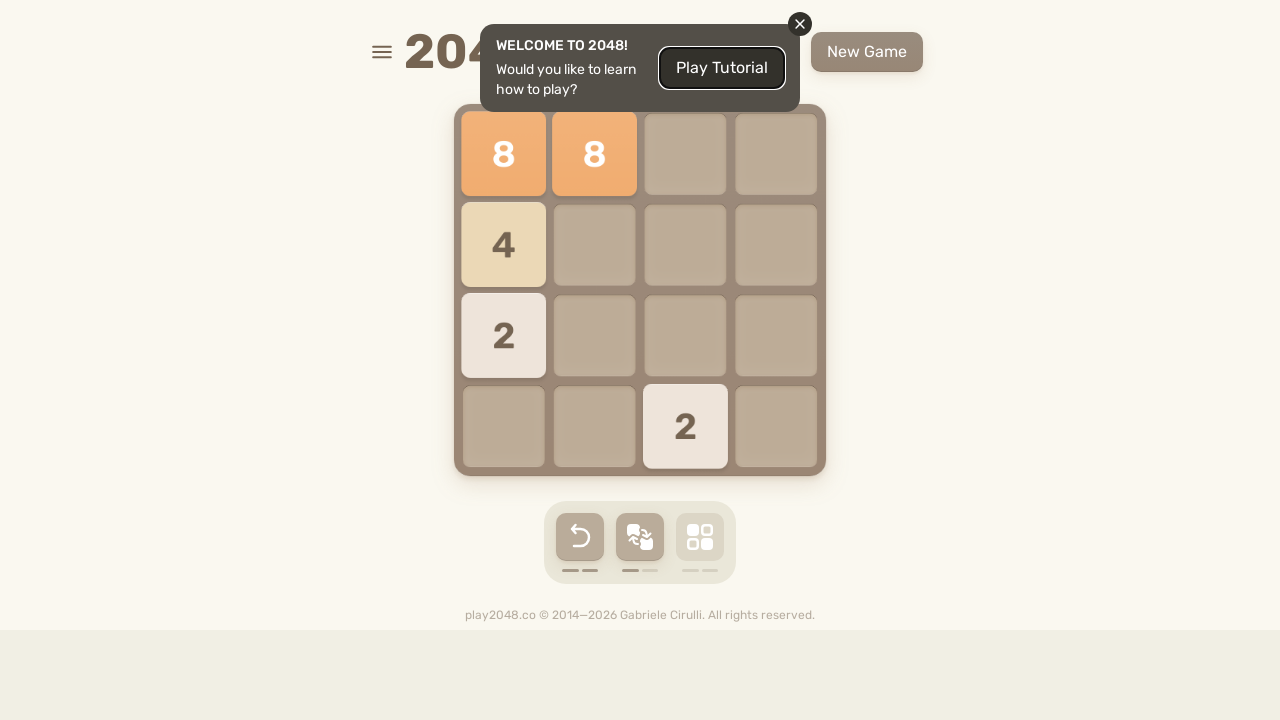

Waited 500ms before next move
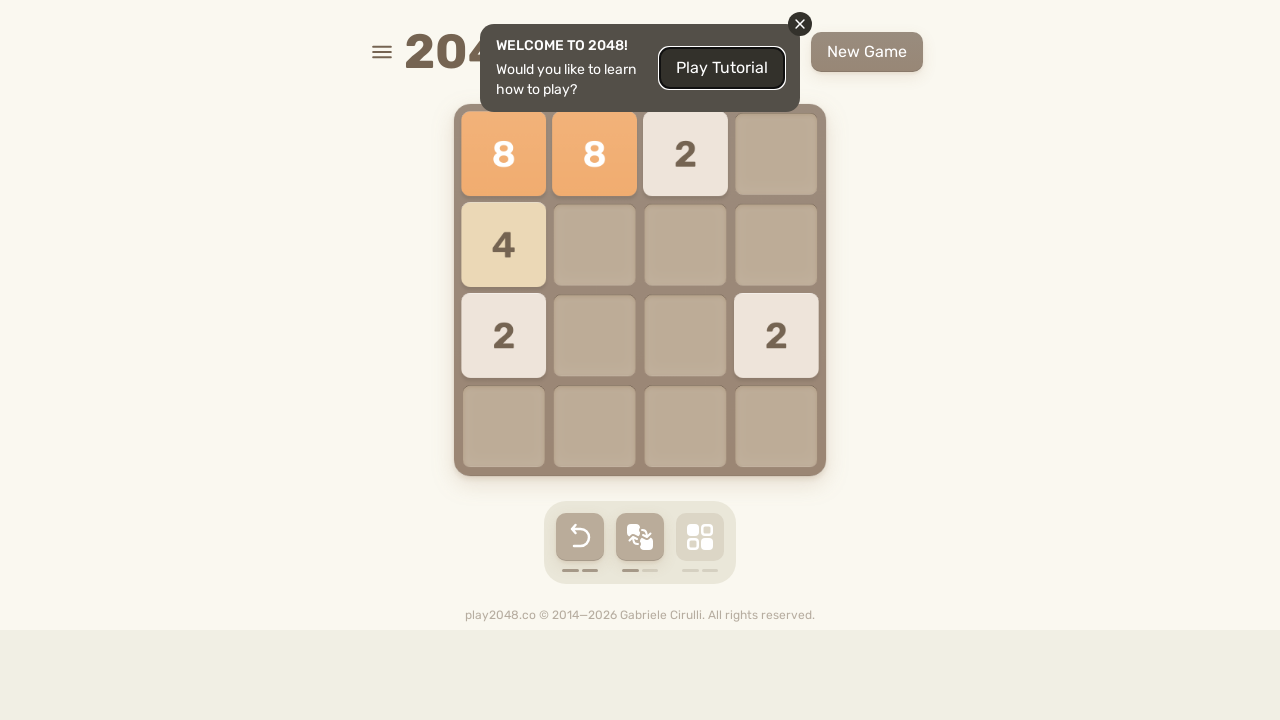

Pressed ArrowRight (iteration 12) on html
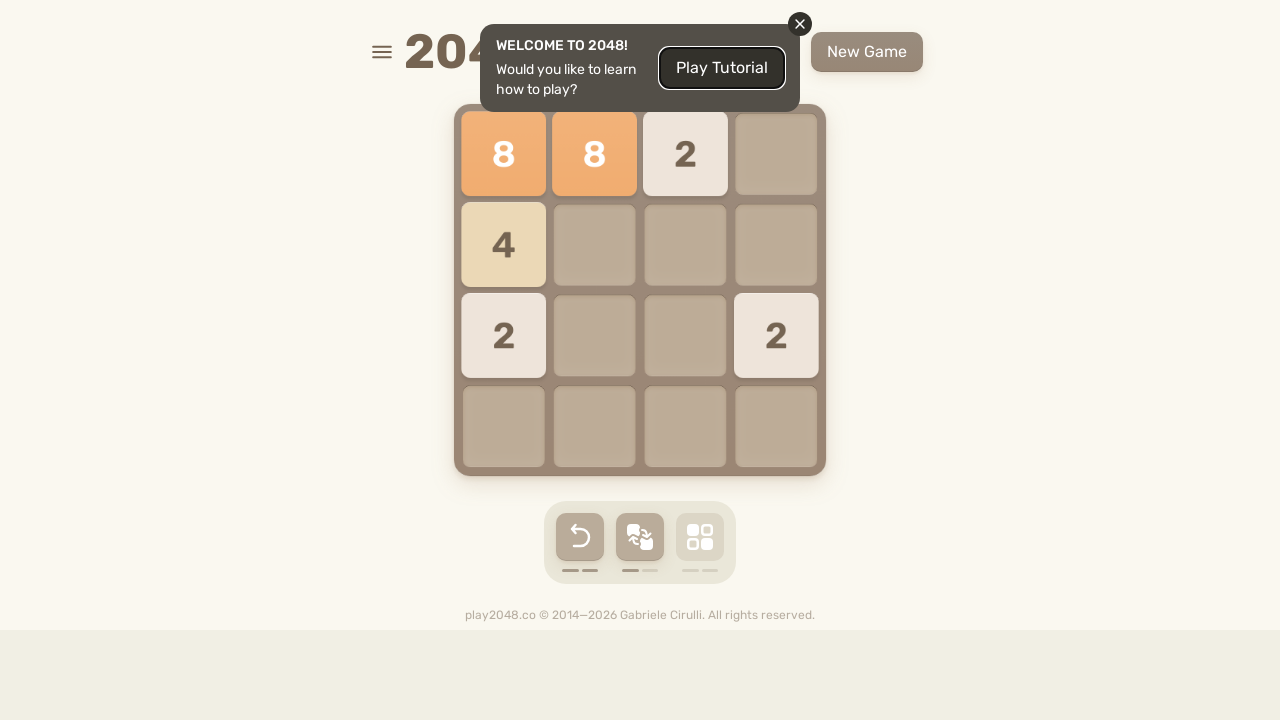

Waited 500ms before next move
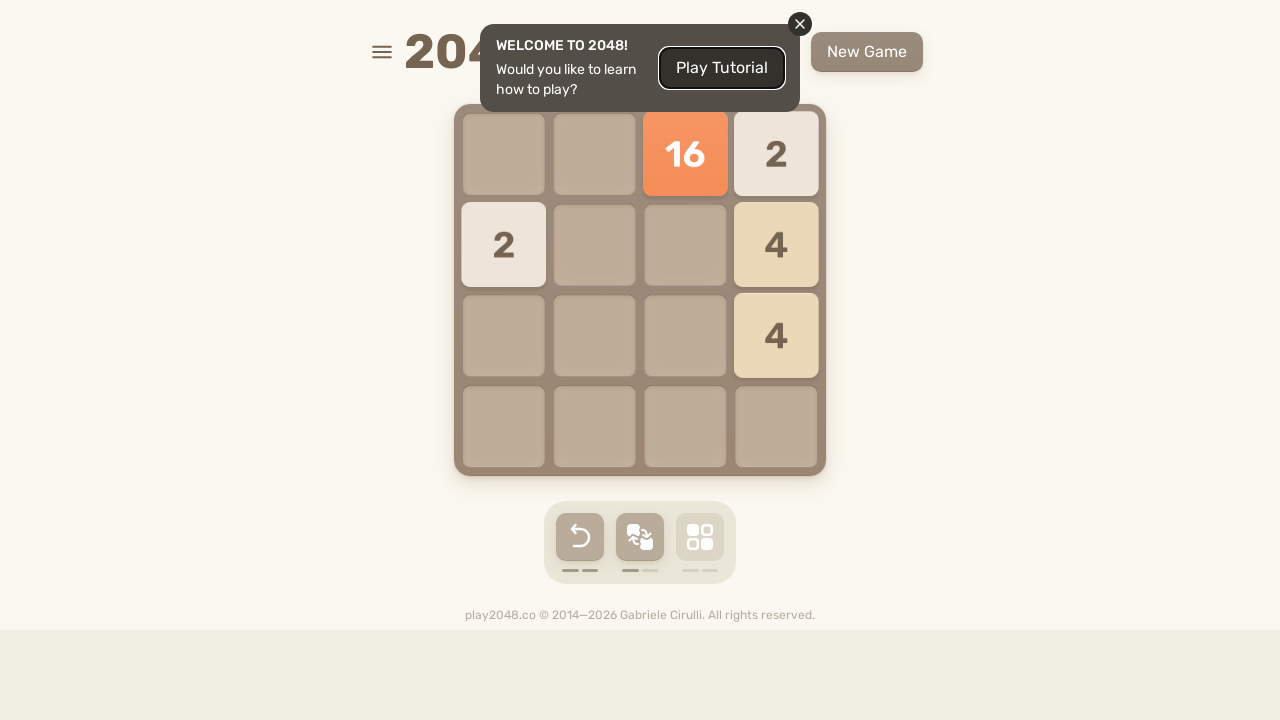

Pressed ArrowUp (iteration 13) on html
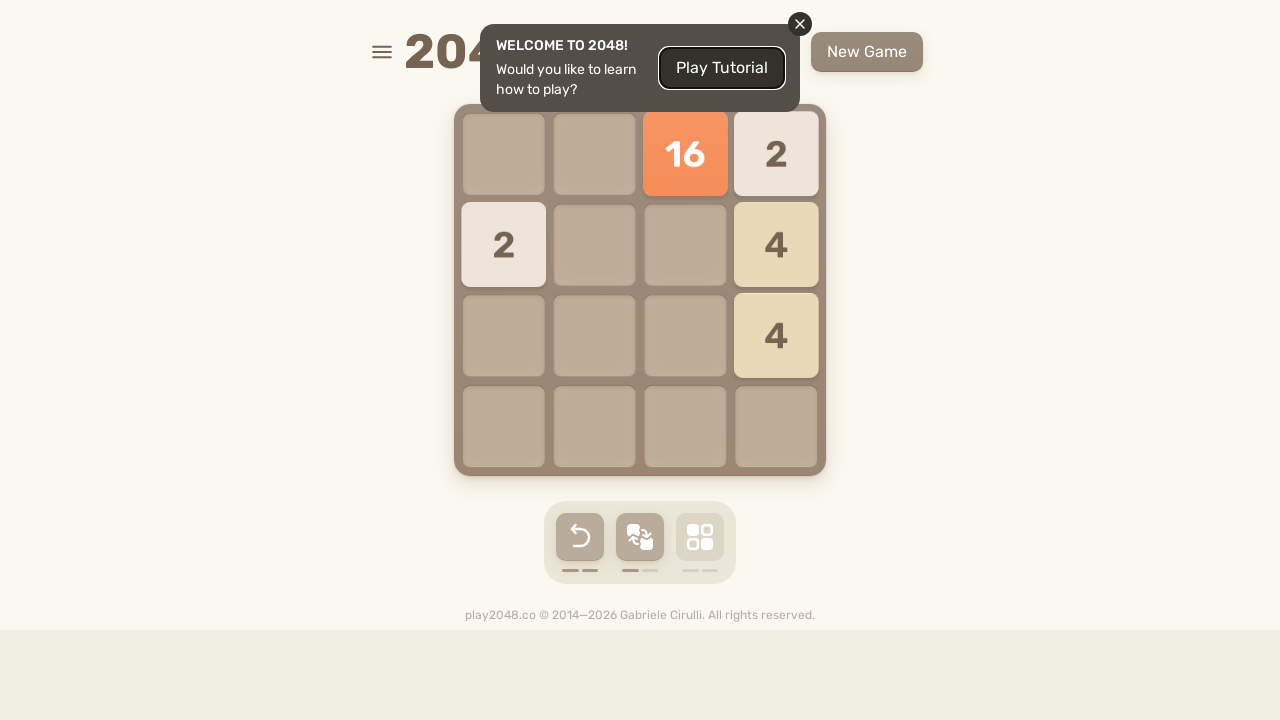

Waited 500ms before next move
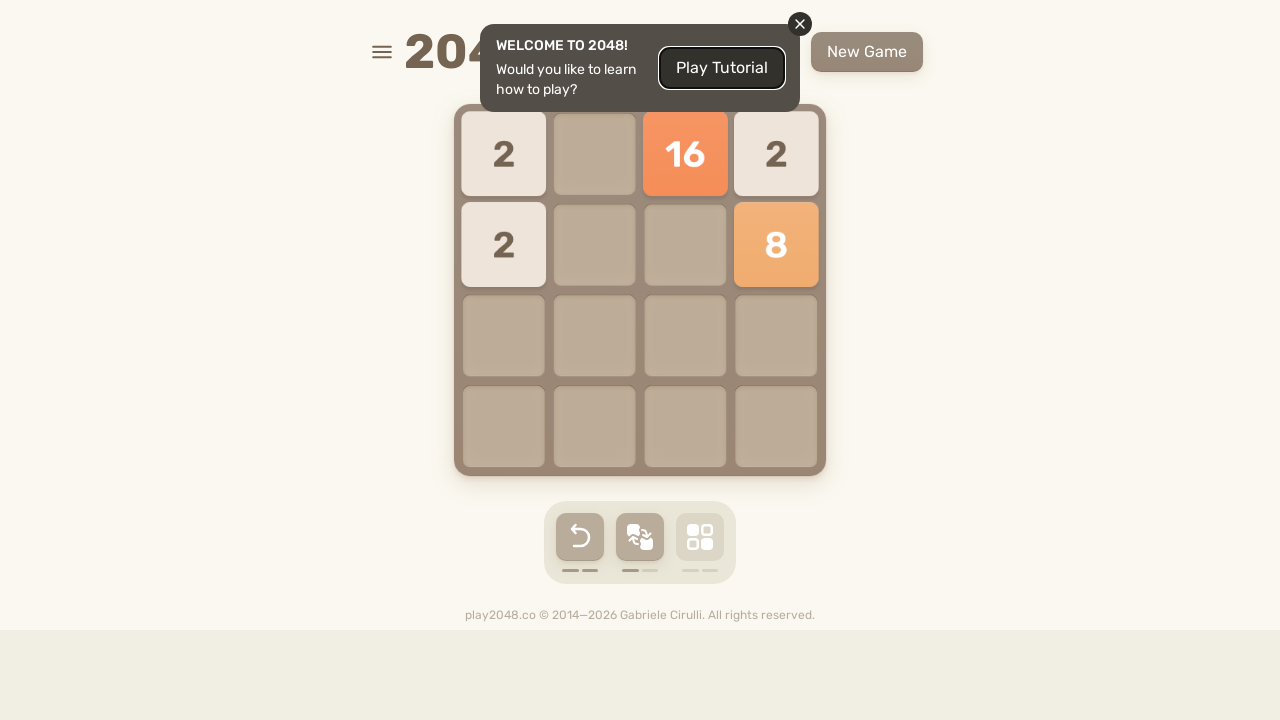

Pressed ArrowRight (iteration 14) on html
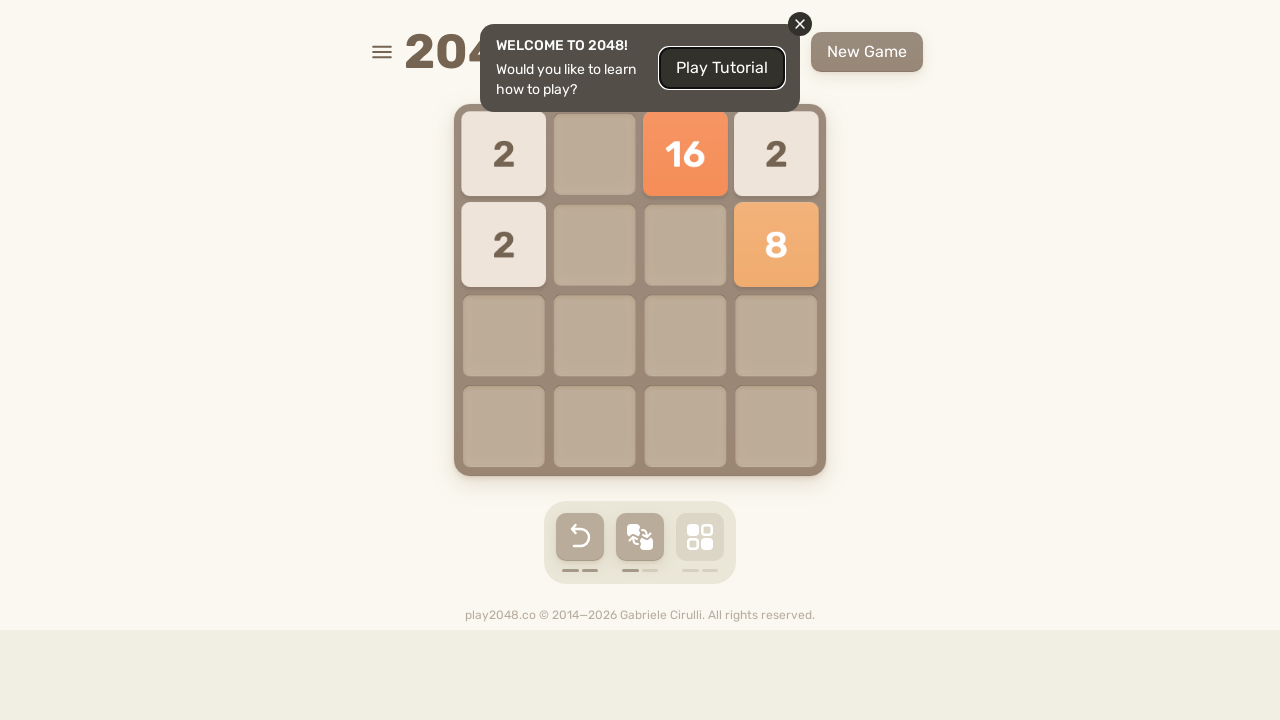

Waited 500ms before next move
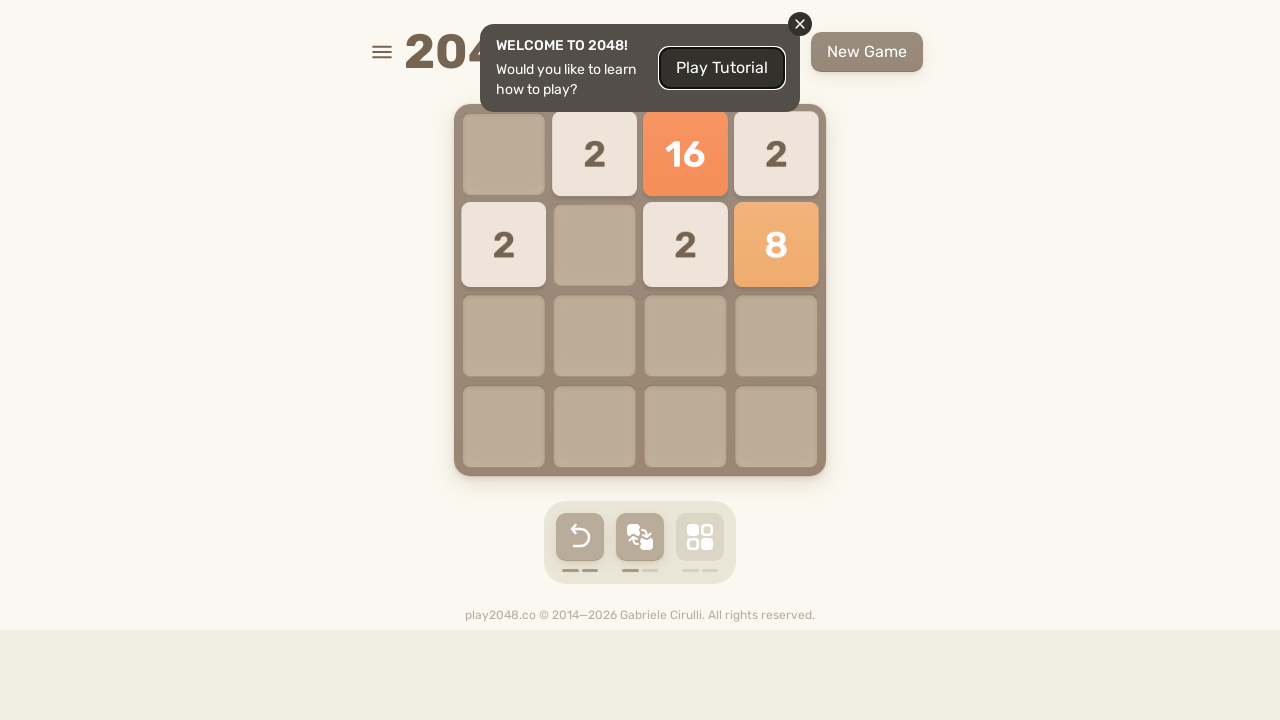

Pressed ArrowUp (iteration 15) on html
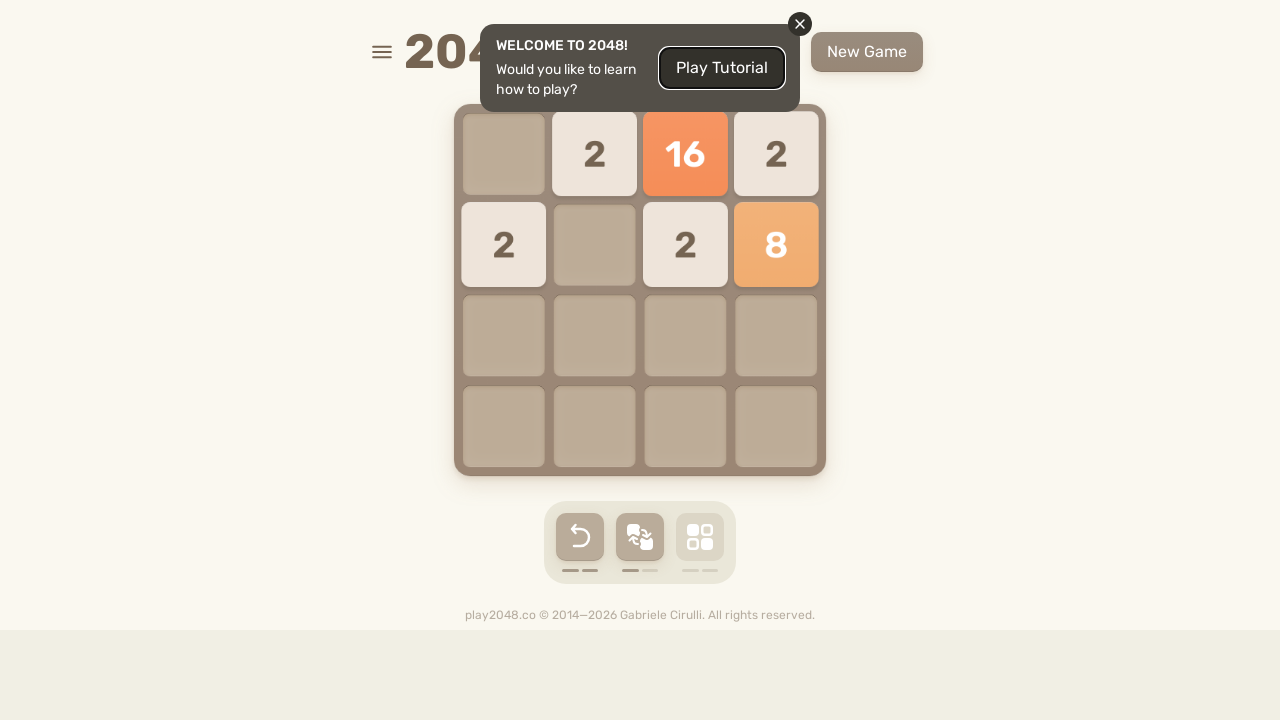

Waited 500ms before next move
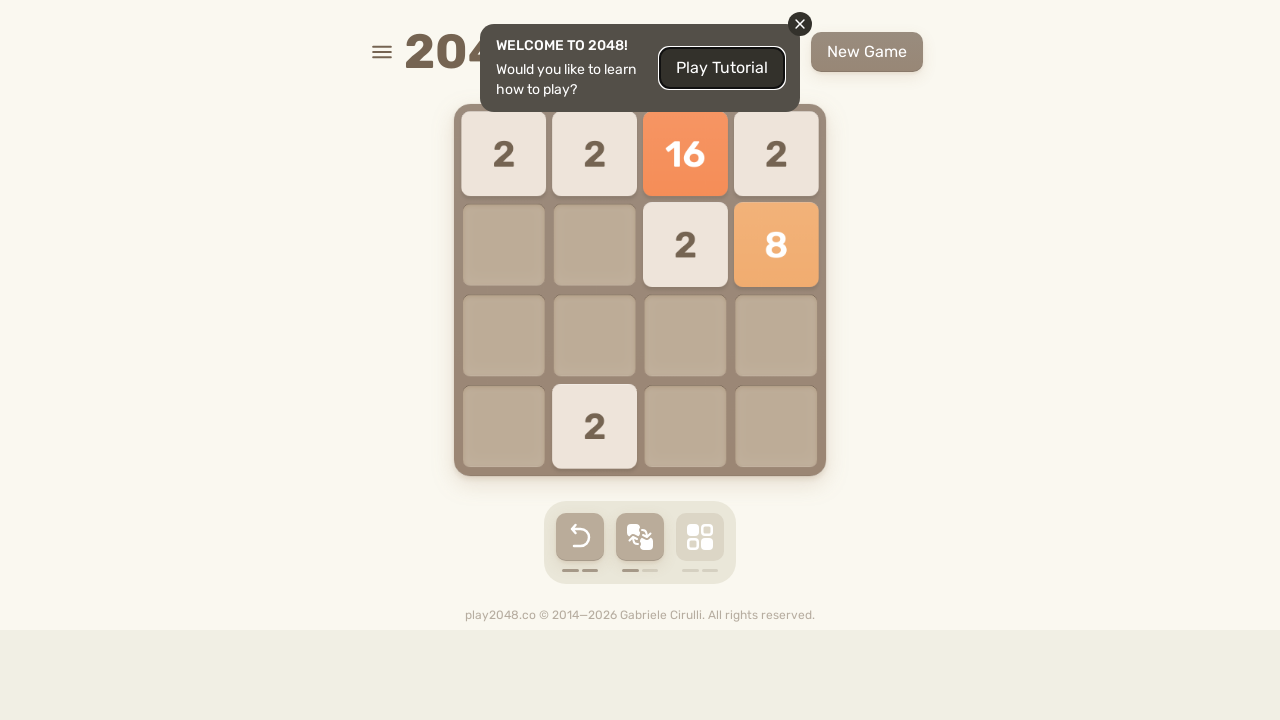

Pressed ArrowRight (iteration 16) on html
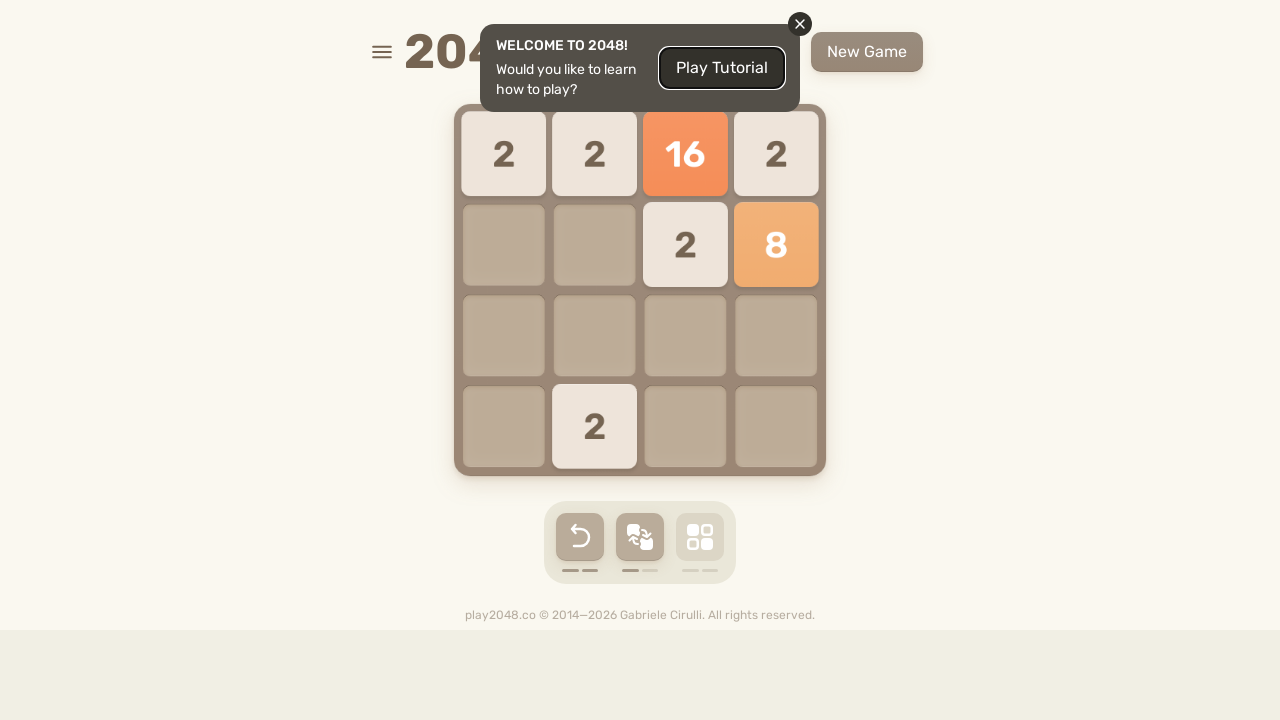

Waited 500ms before next move
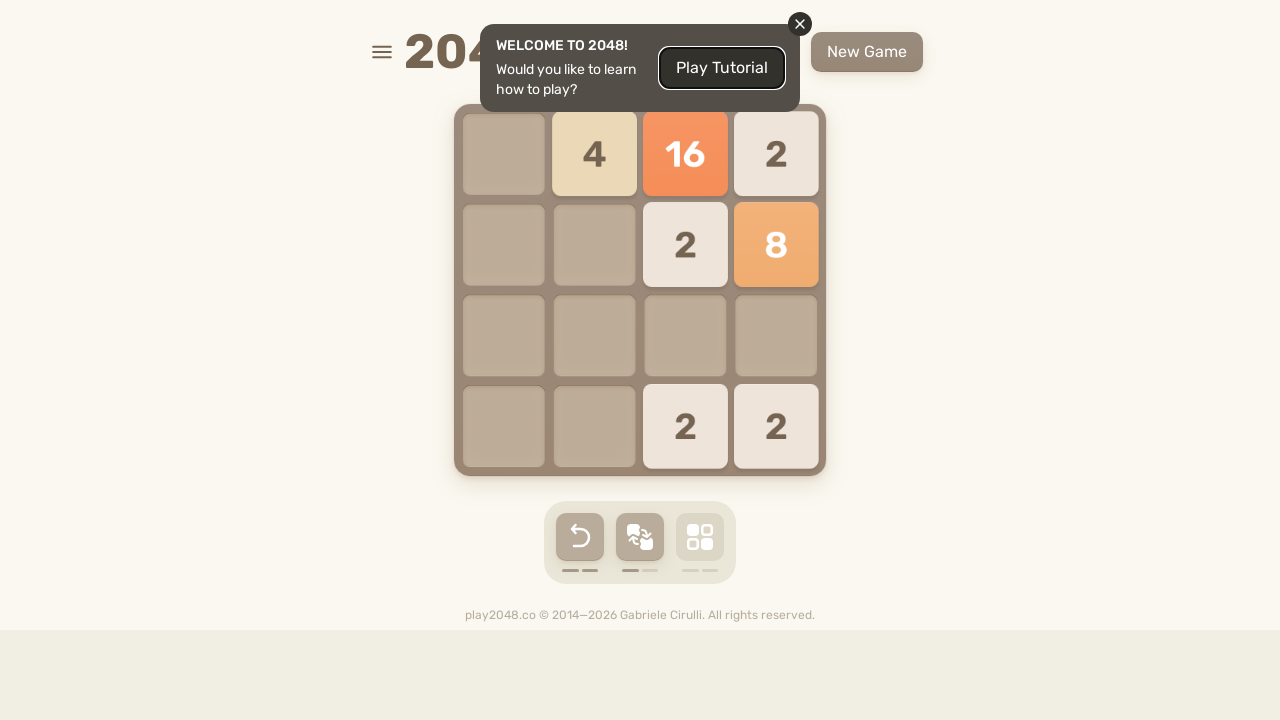

Pressed ArrowUp (iteration 17) on html
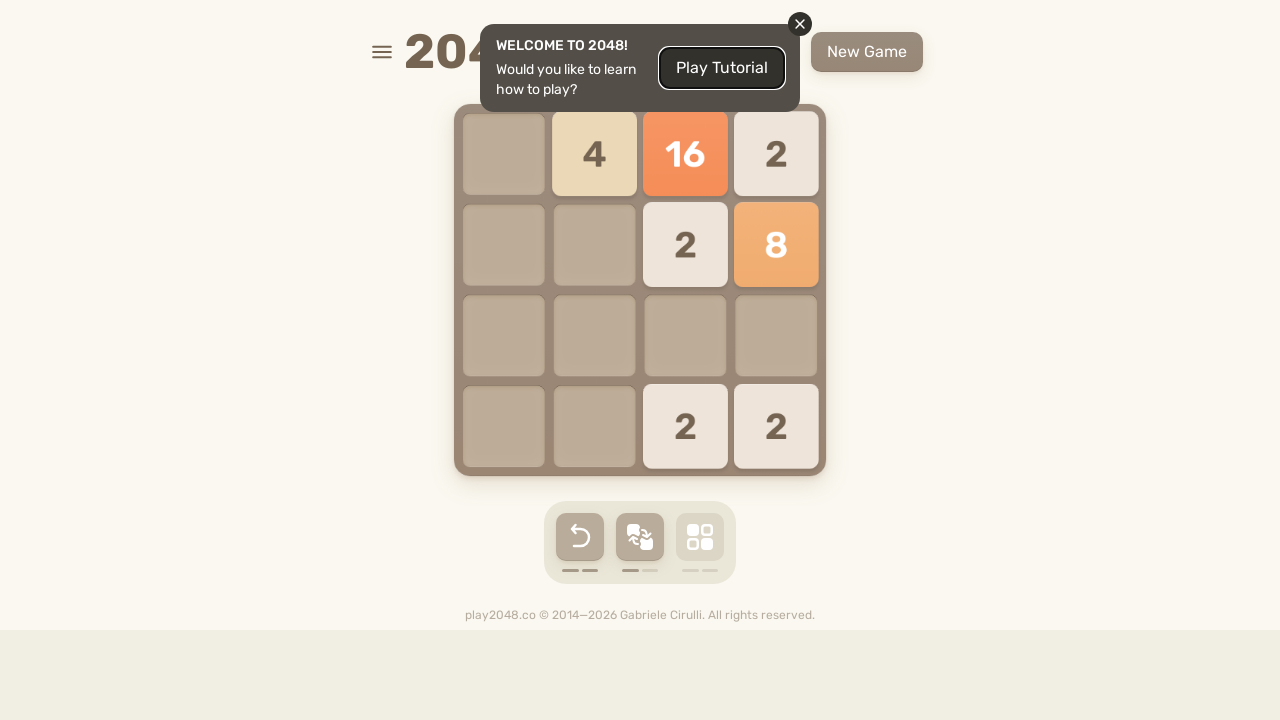

Waited 500ms before next move
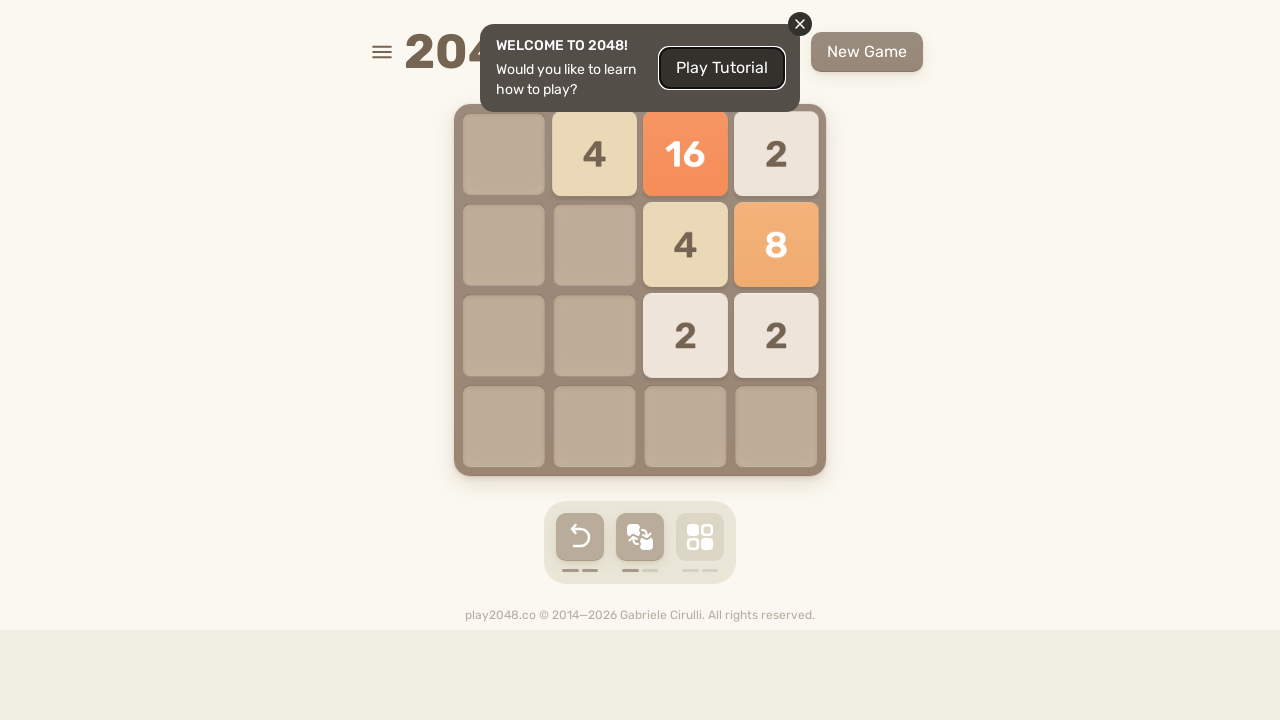

Pressed ArrowRight (iteration 18) on html
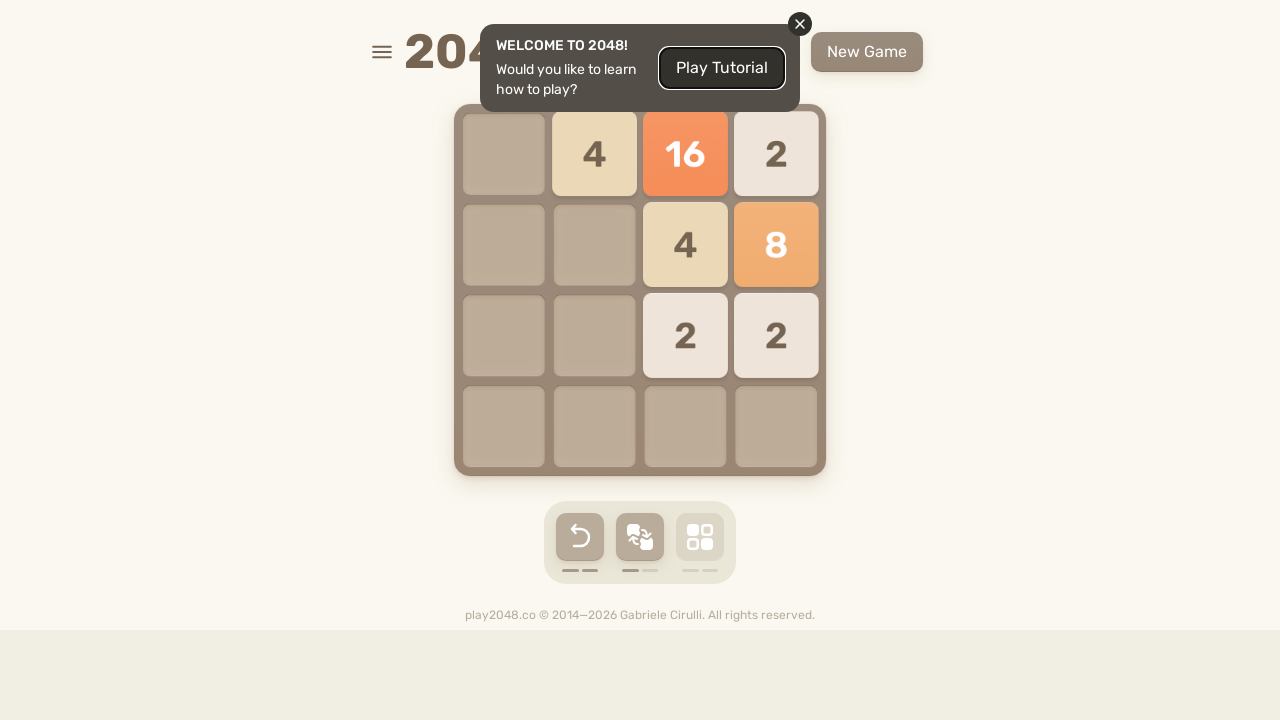

Waited 500ms before next move
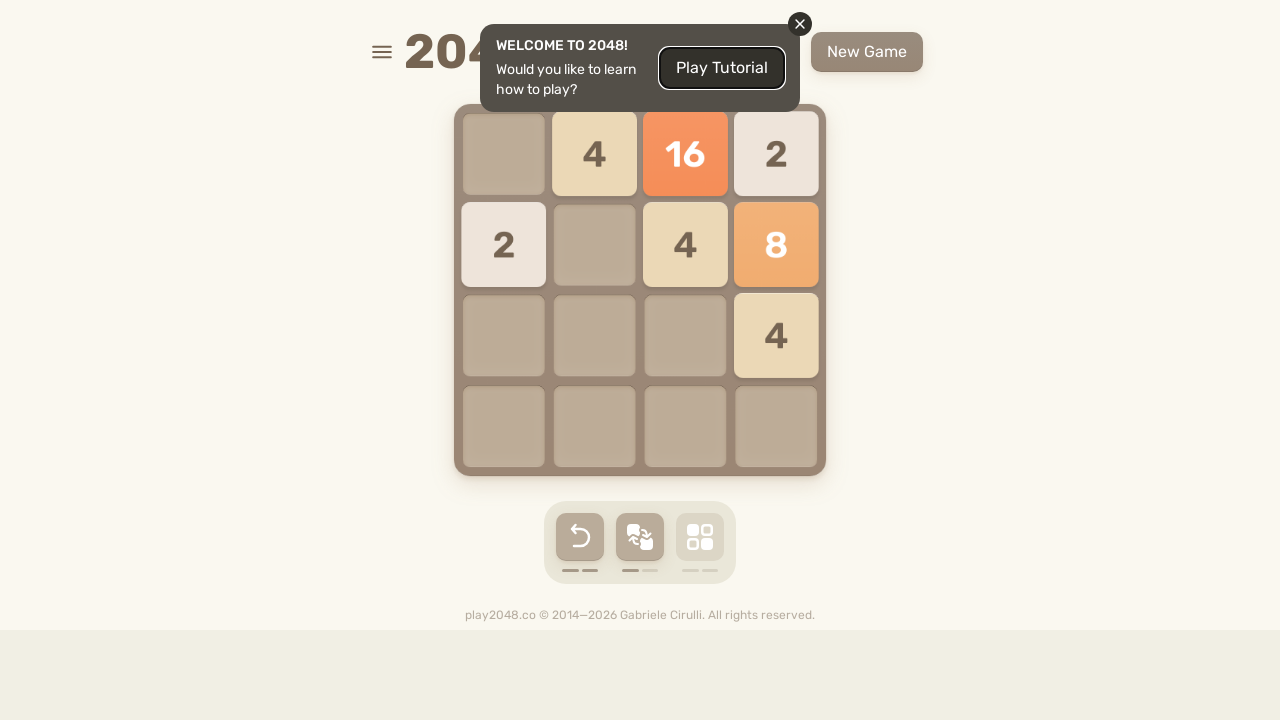

Pressed ArrowUp (iteration 19) on html
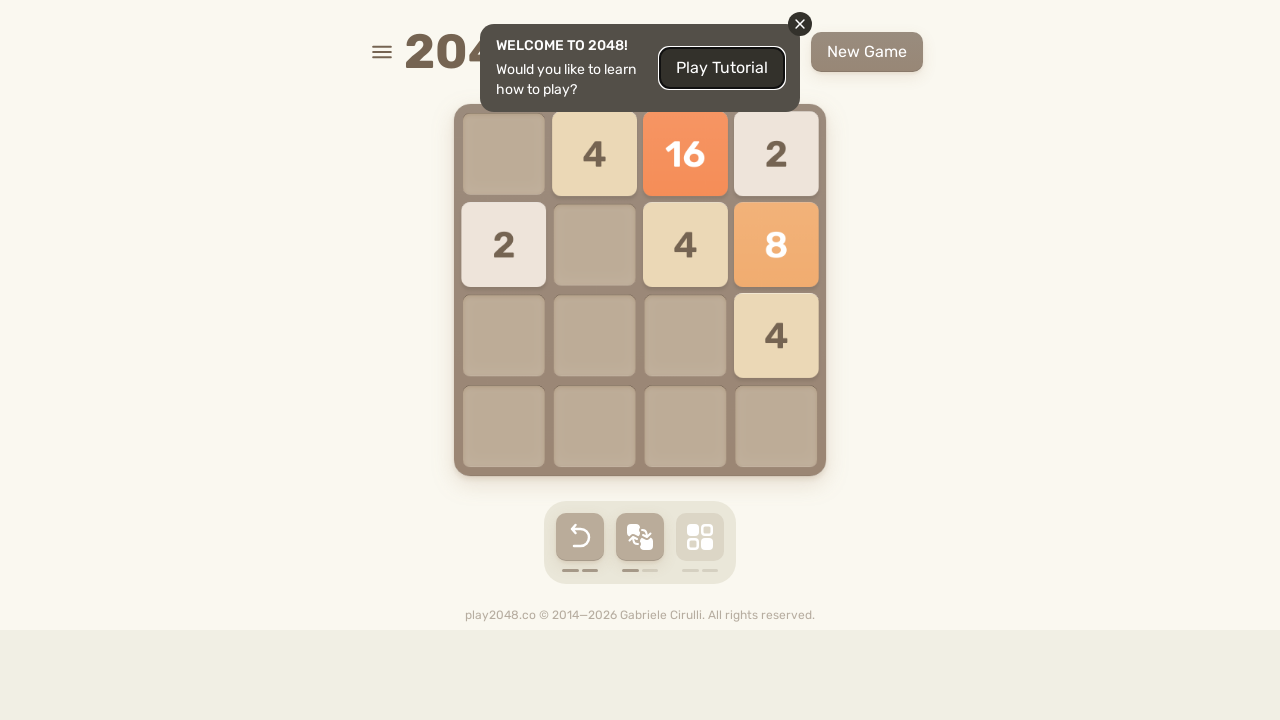

Waited 500ms before next move
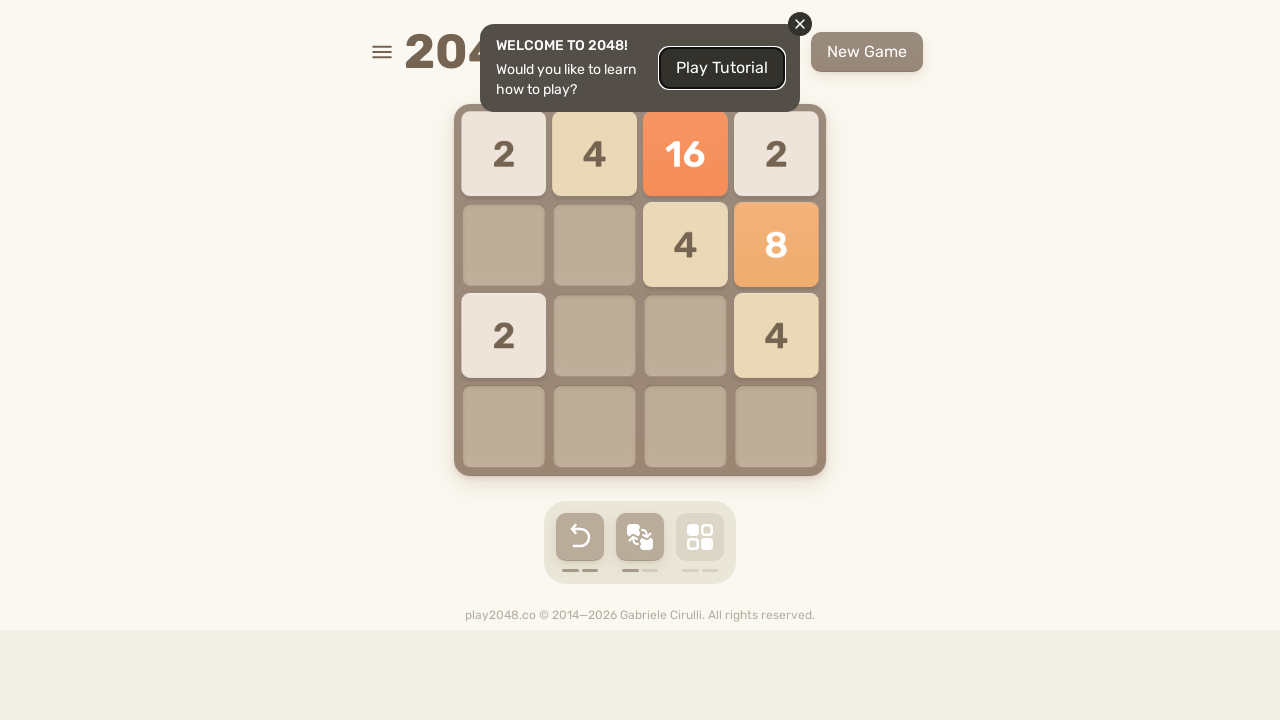

Pressed ArrowLeft (iteration 20) on html
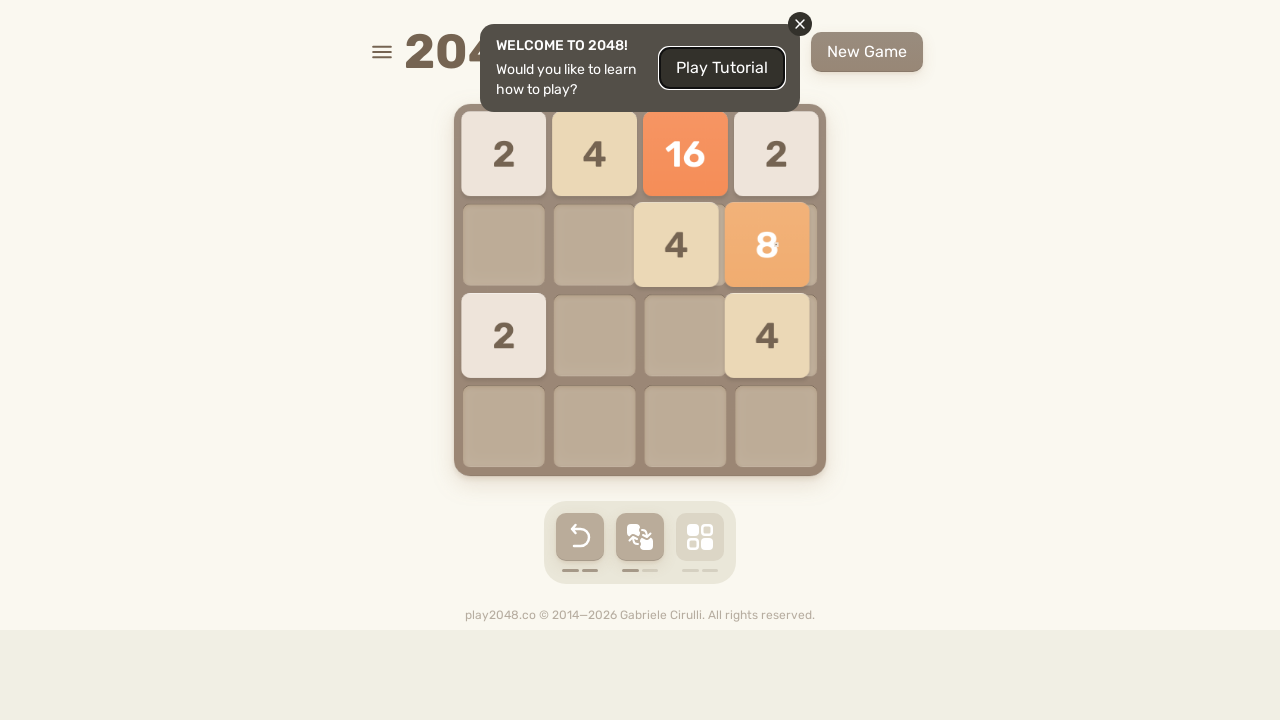

Waited 500ms before next move
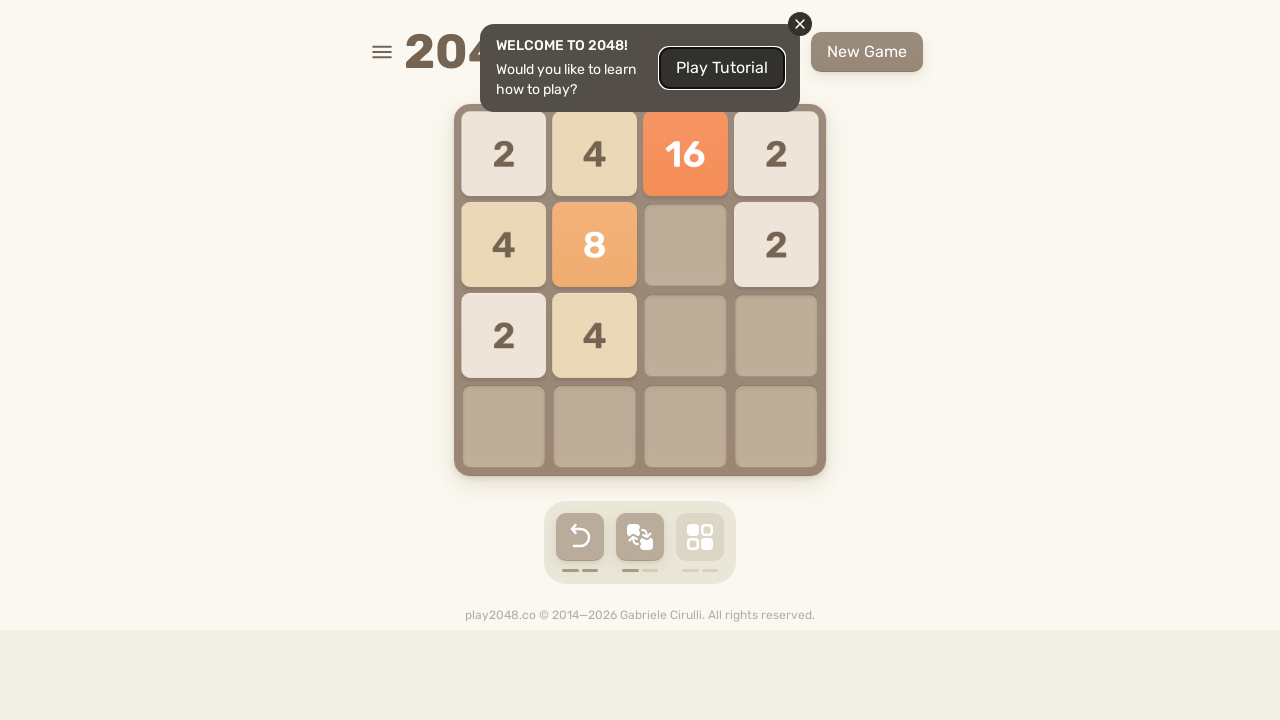

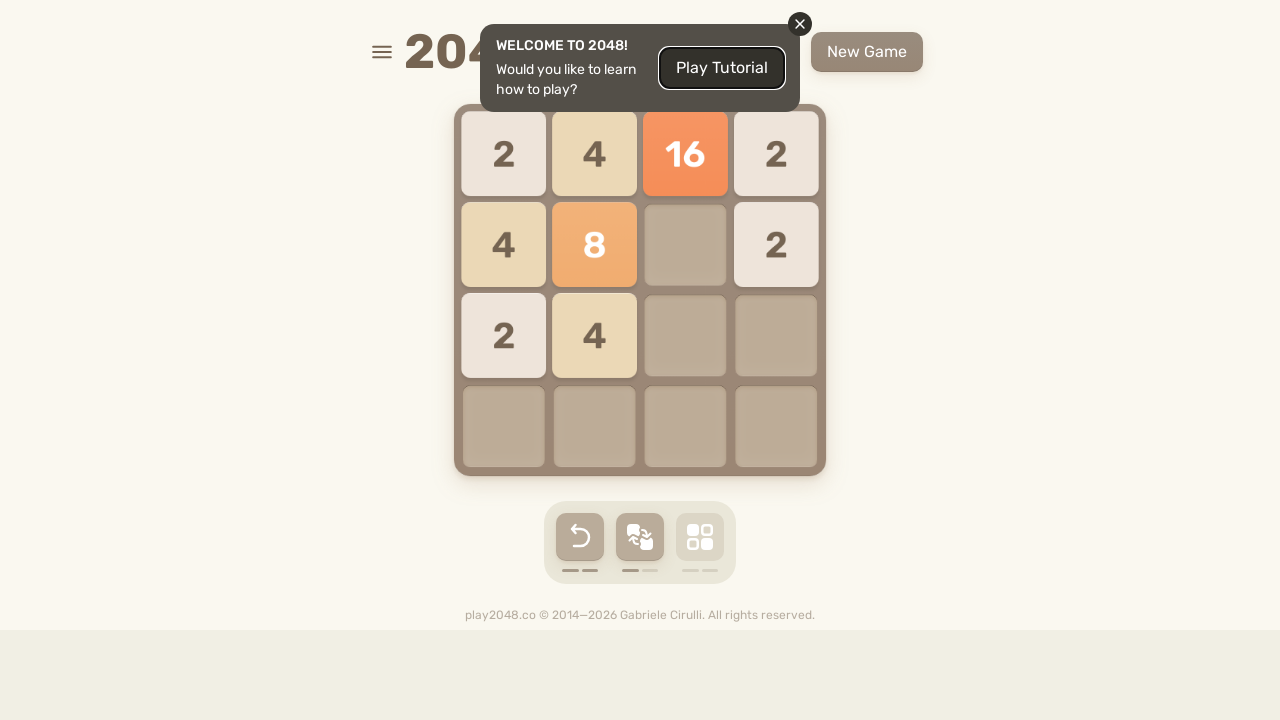